Automates playing the "1 to 50" number clicking game by reading the grid values, sorting them to find the correct order, and clicking each number in ascending sequence through two rounds.

Starting URL: http://zzzscore.com/1to50/en/?ts=1586038059172

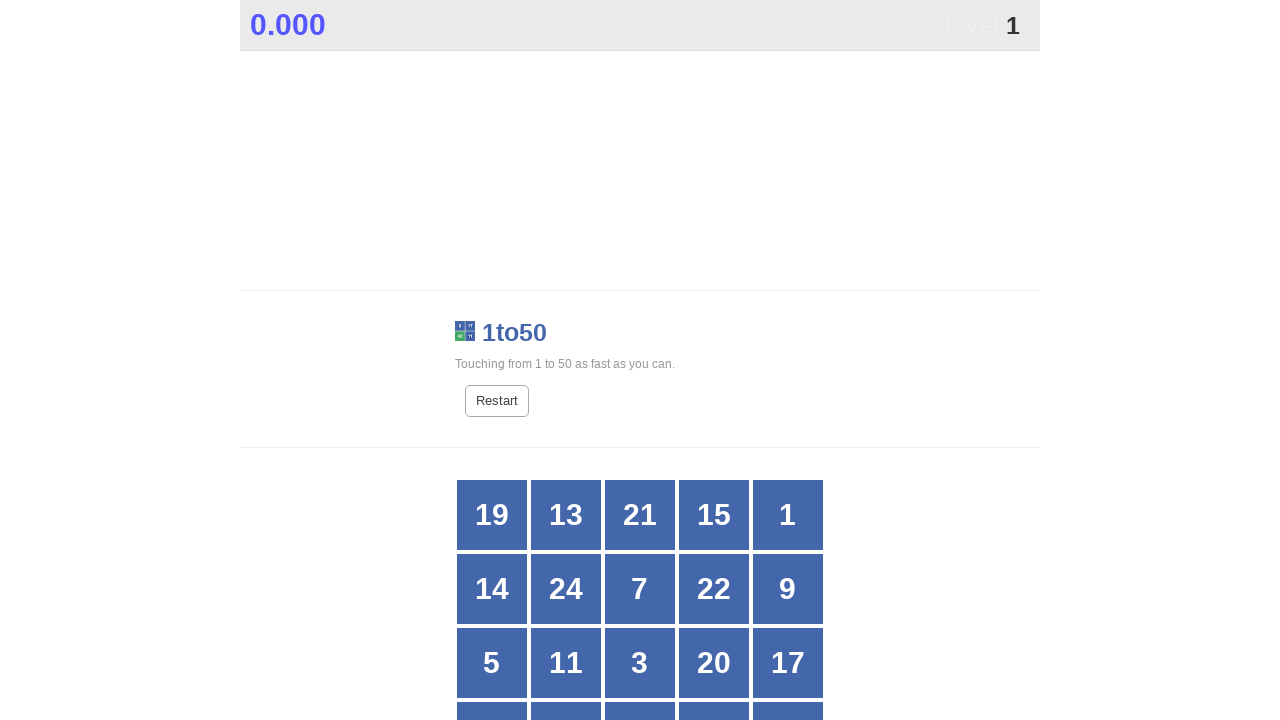

Waited for game grid to load
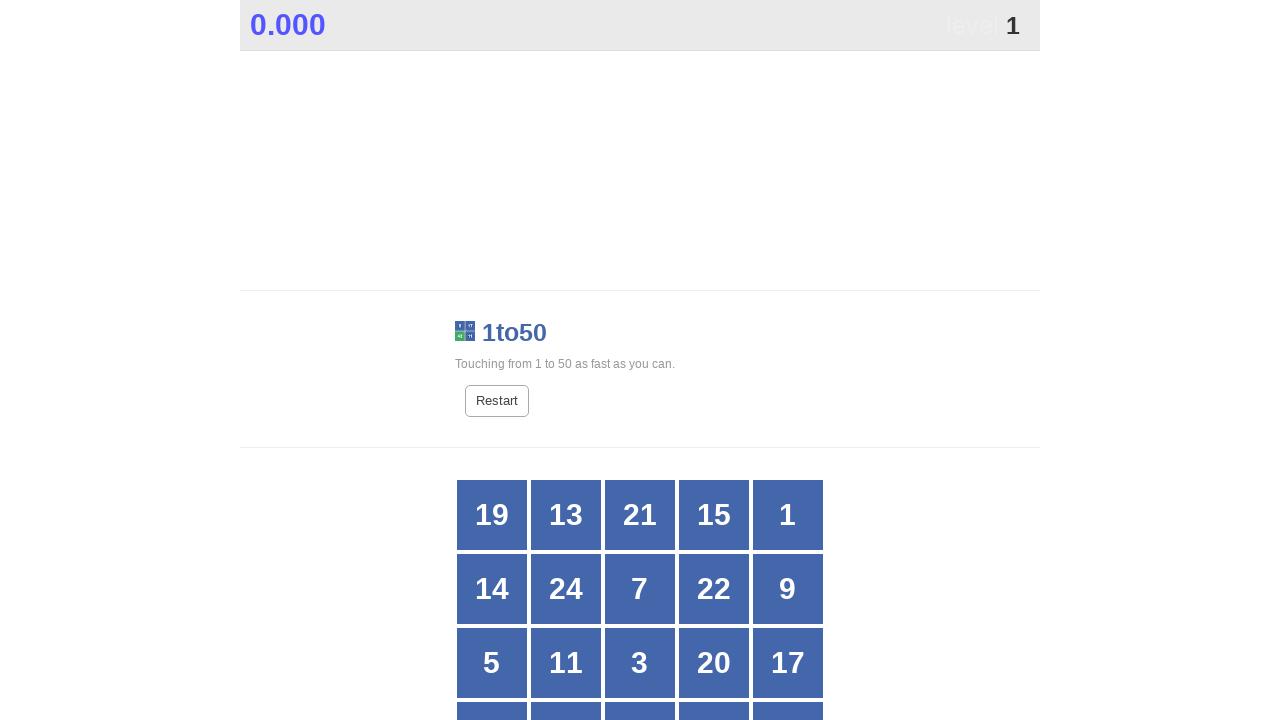

Waited 0.8 seconds for grid to fully render
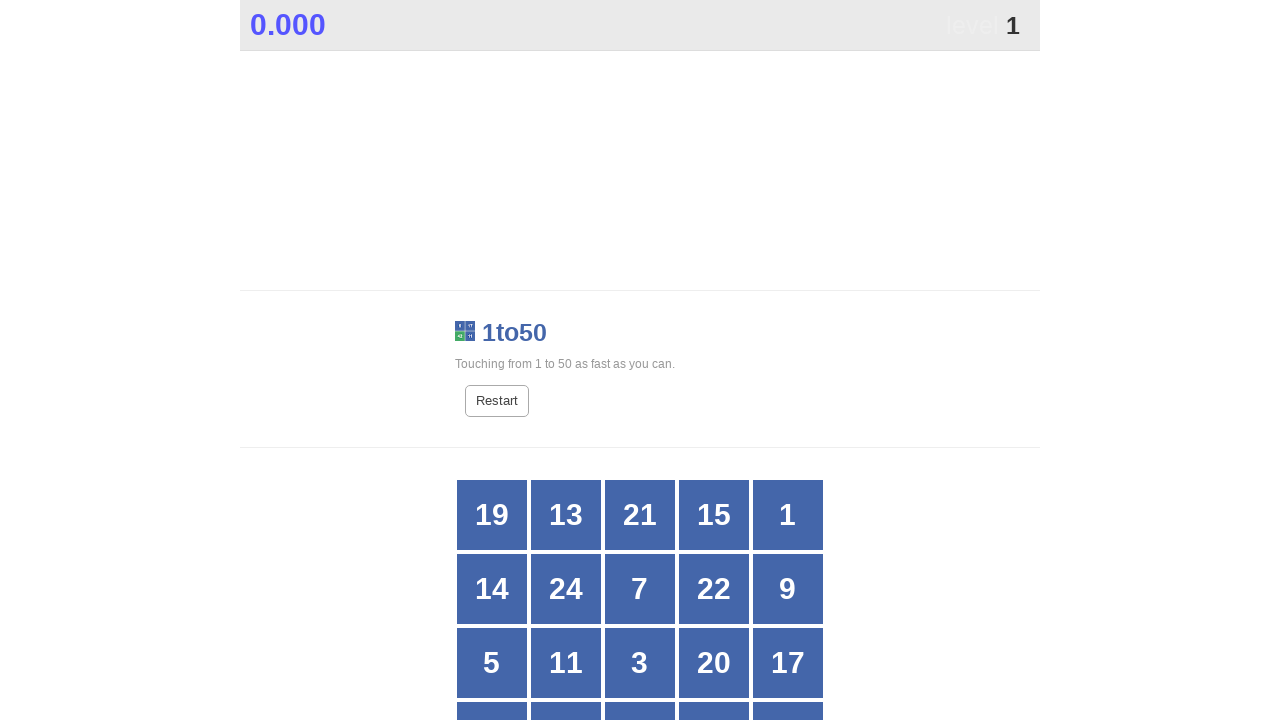

Located all grid boxes for round 1
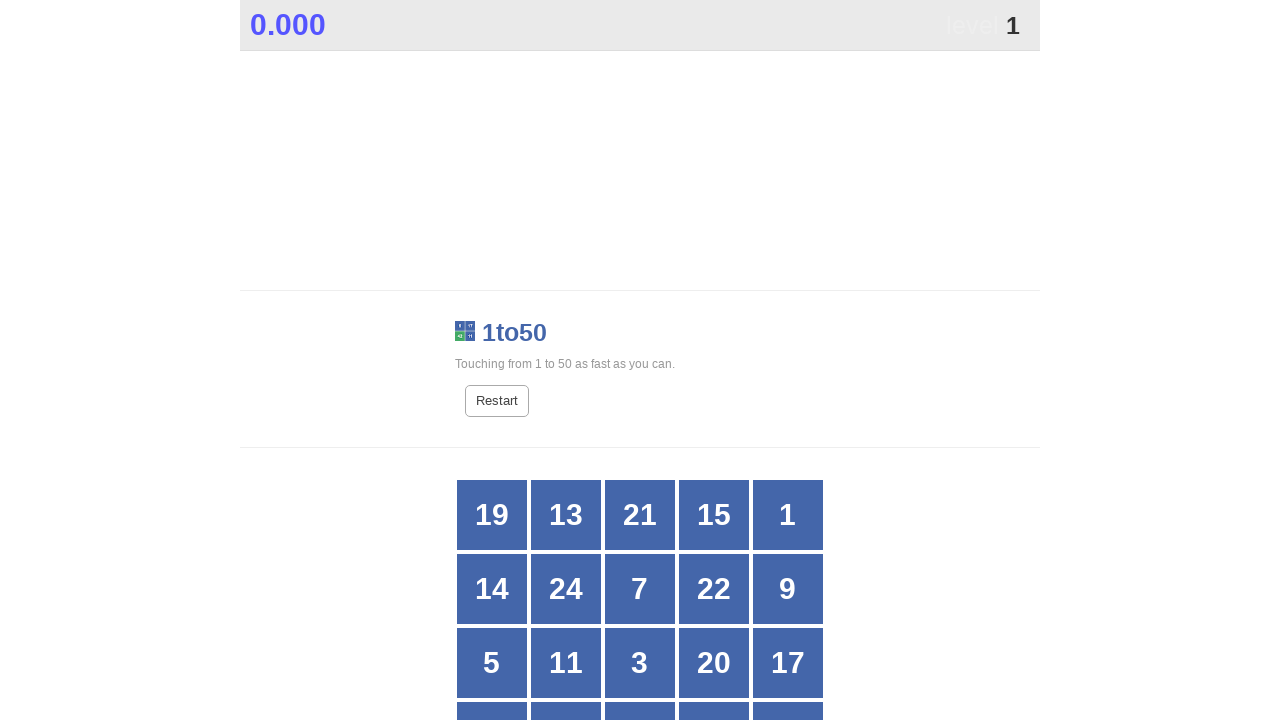

Found 25 boxes in the grid
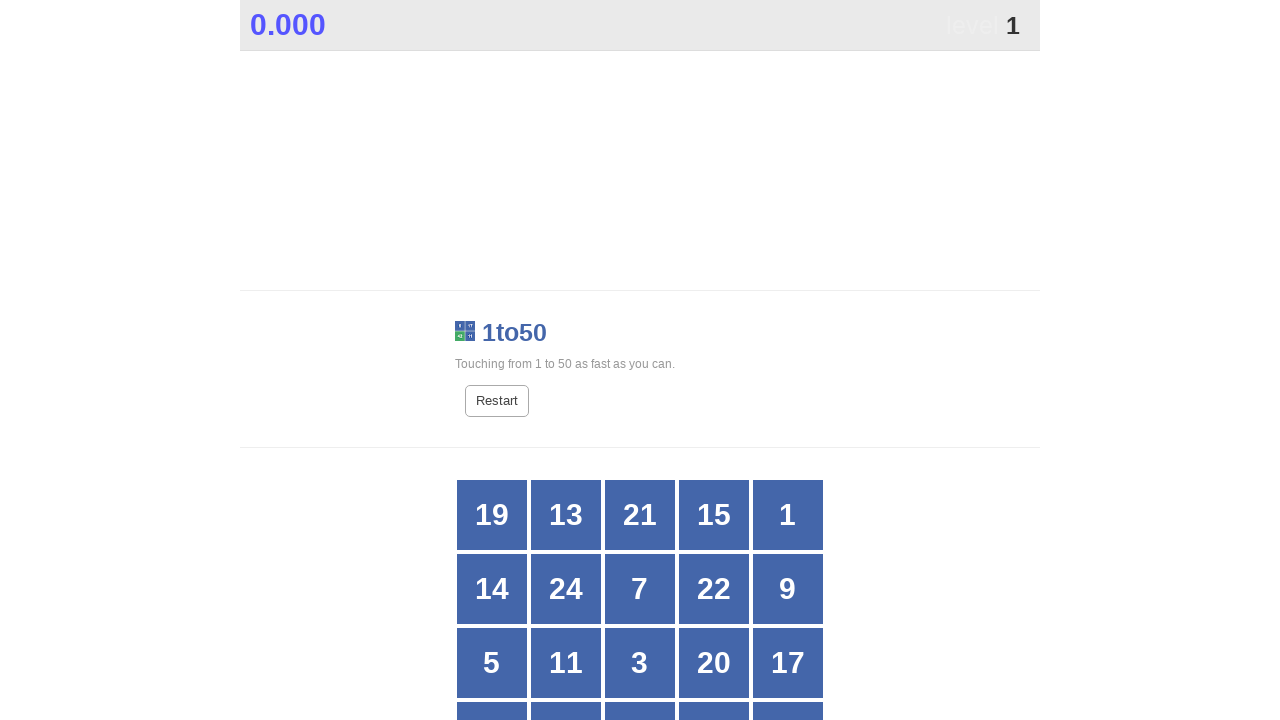

Read all grid values for round 1: [19, 13, 21, 15, 1, 14, 24, 7, 22, 9, 5, 11, 3, 20, 17, 16, 4, 18, 12, 10, 25, 8, 6, 2, 23]
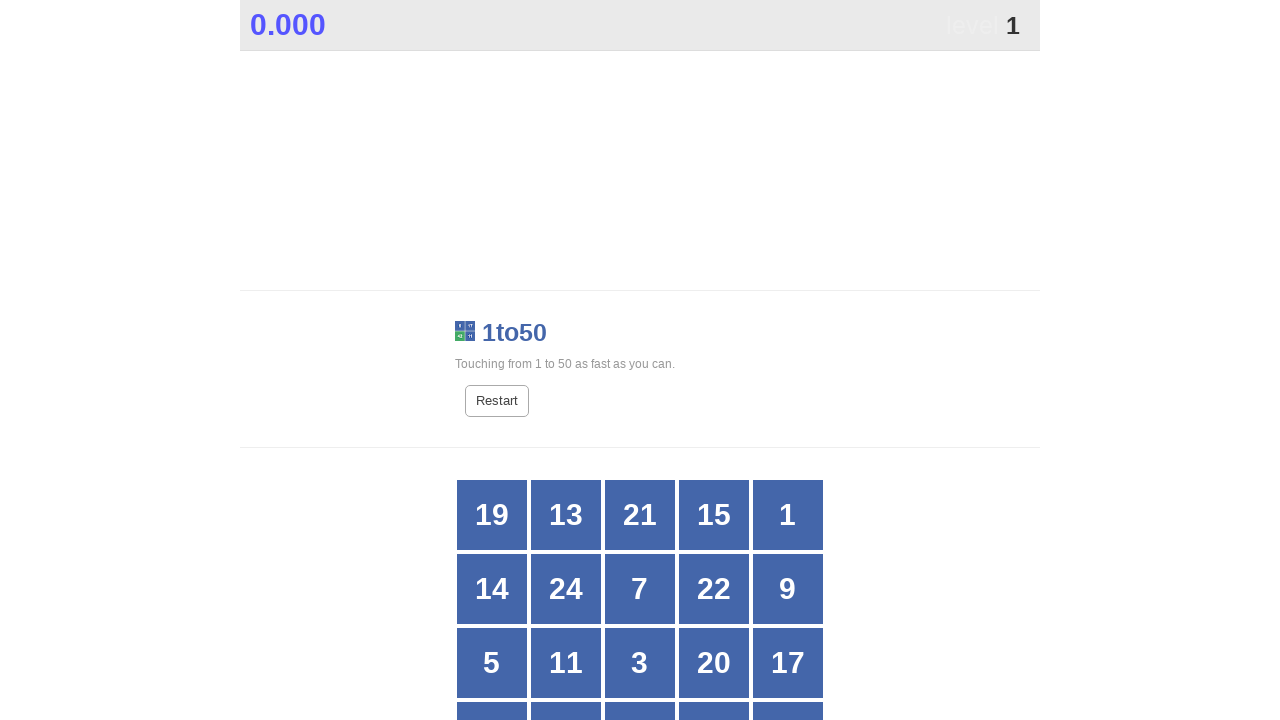

Sorted grid indices in ascending numerical order
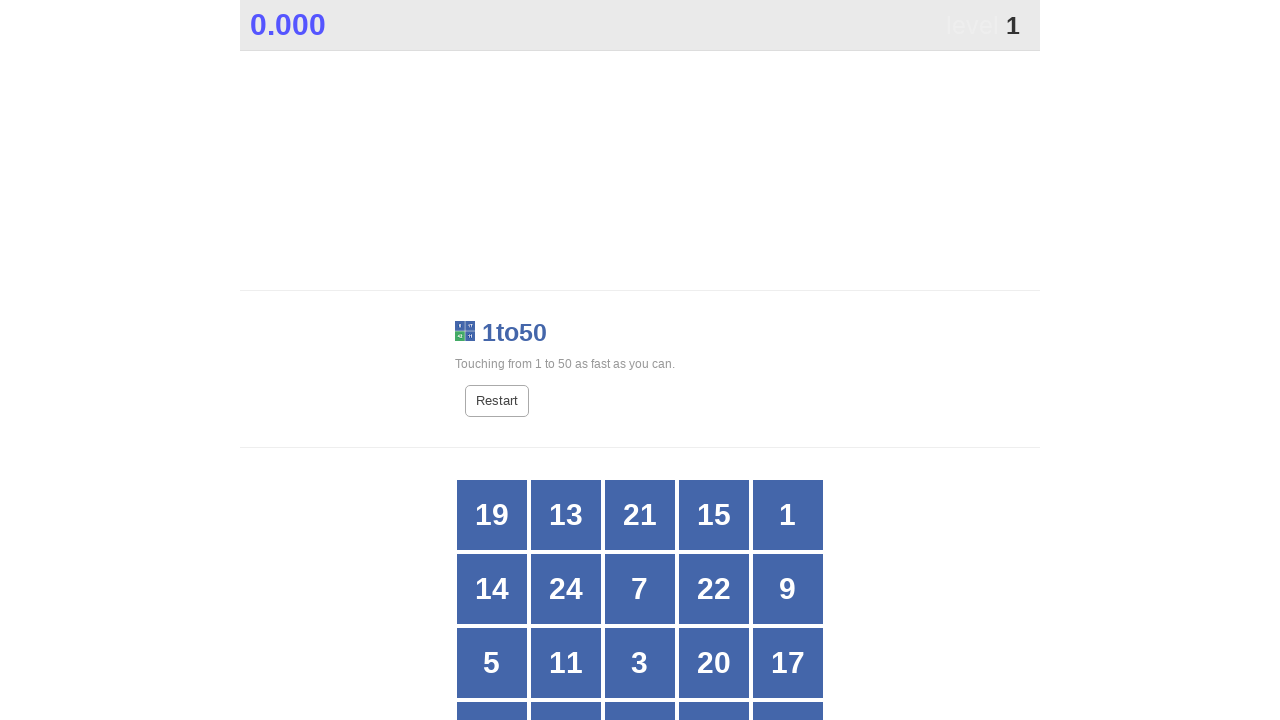

Clicked box at index 4 with value 1 at (788, 515) on .grid >> nth=0 >> div >> nth=4
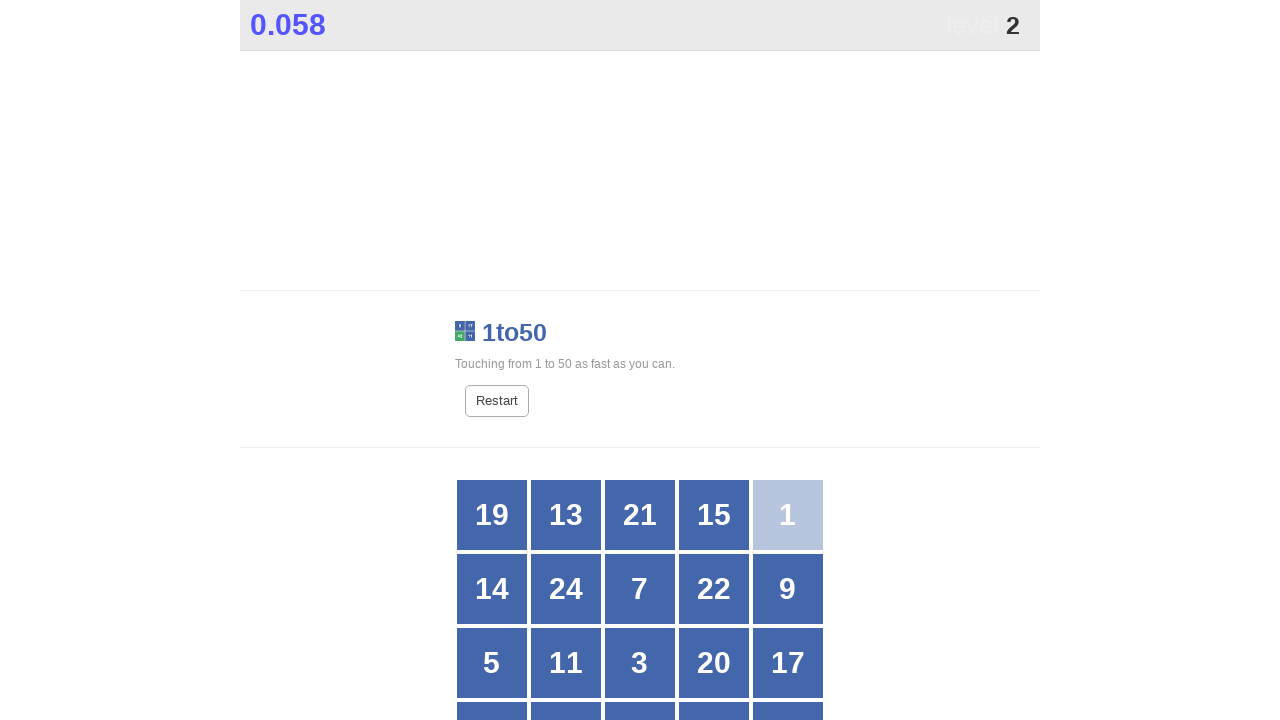

Clicked box at index 23 with value 2 at (714, 361) on .grid >> nth=0 >> div >> nth=23
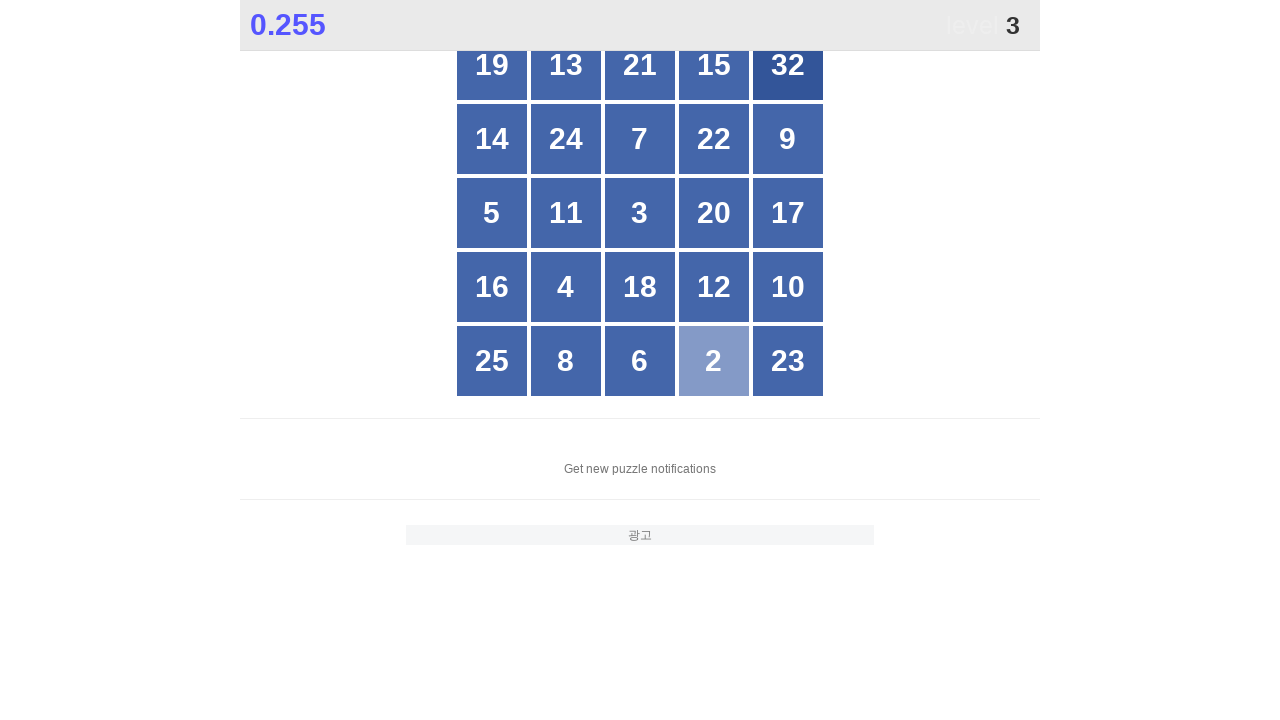

Clicked box at index 12 with value 3 at (640, 213) on .grid >> nth=0 >> div >> nth=12
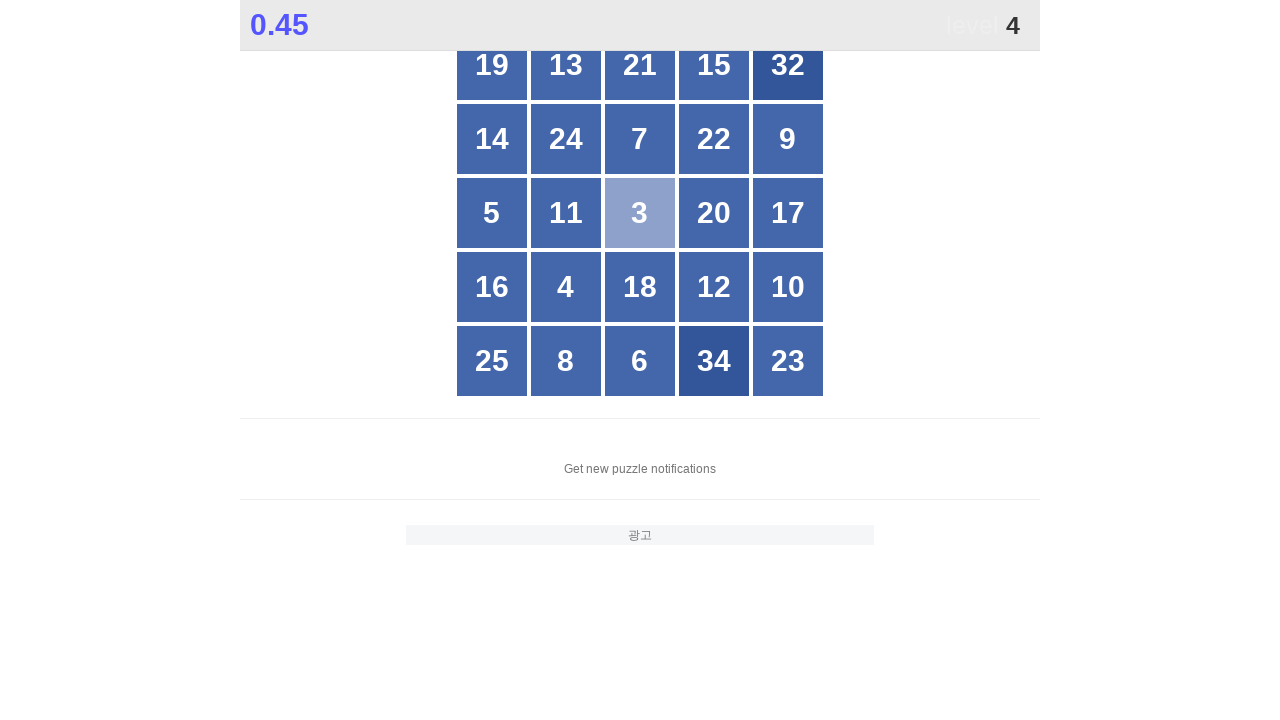

Clicked box at index 16 with value 4 at (566, 287) on .grid >> nth=0 >> div >> nth=16
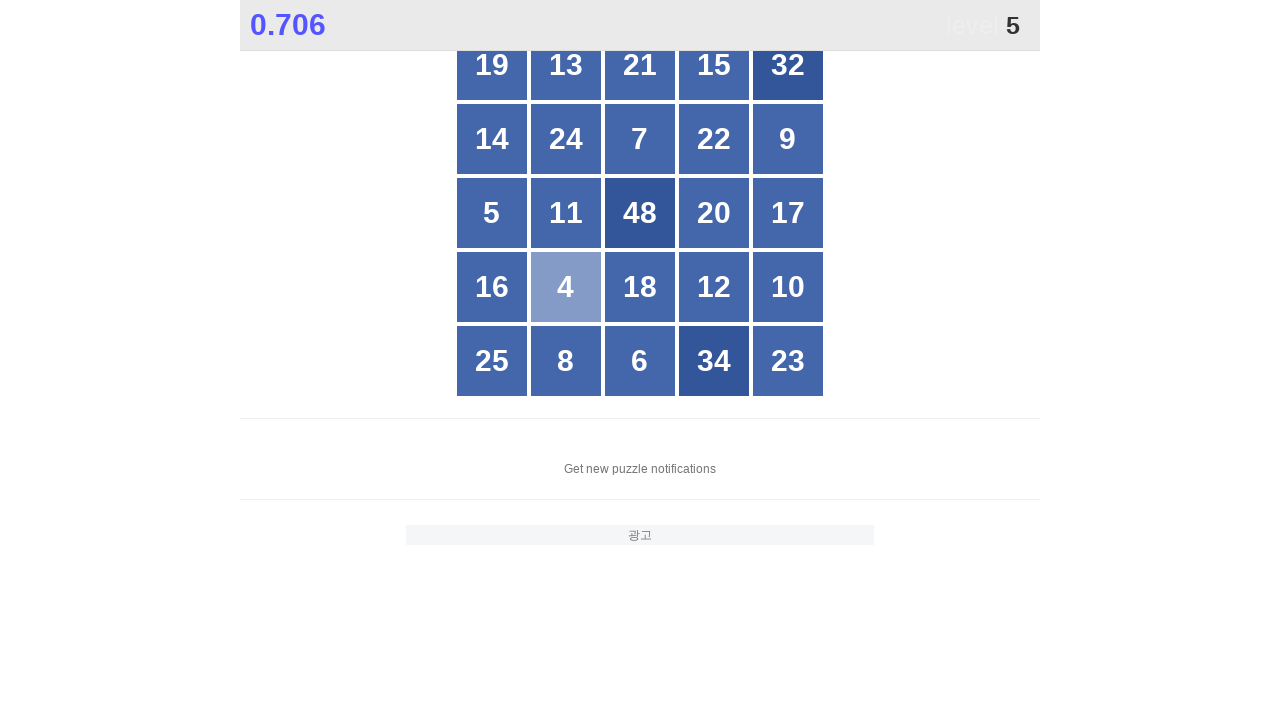

Clicked box at index 10 with value 5 at (492, 213) on .grid >> nth=0 >> div >> nth=10
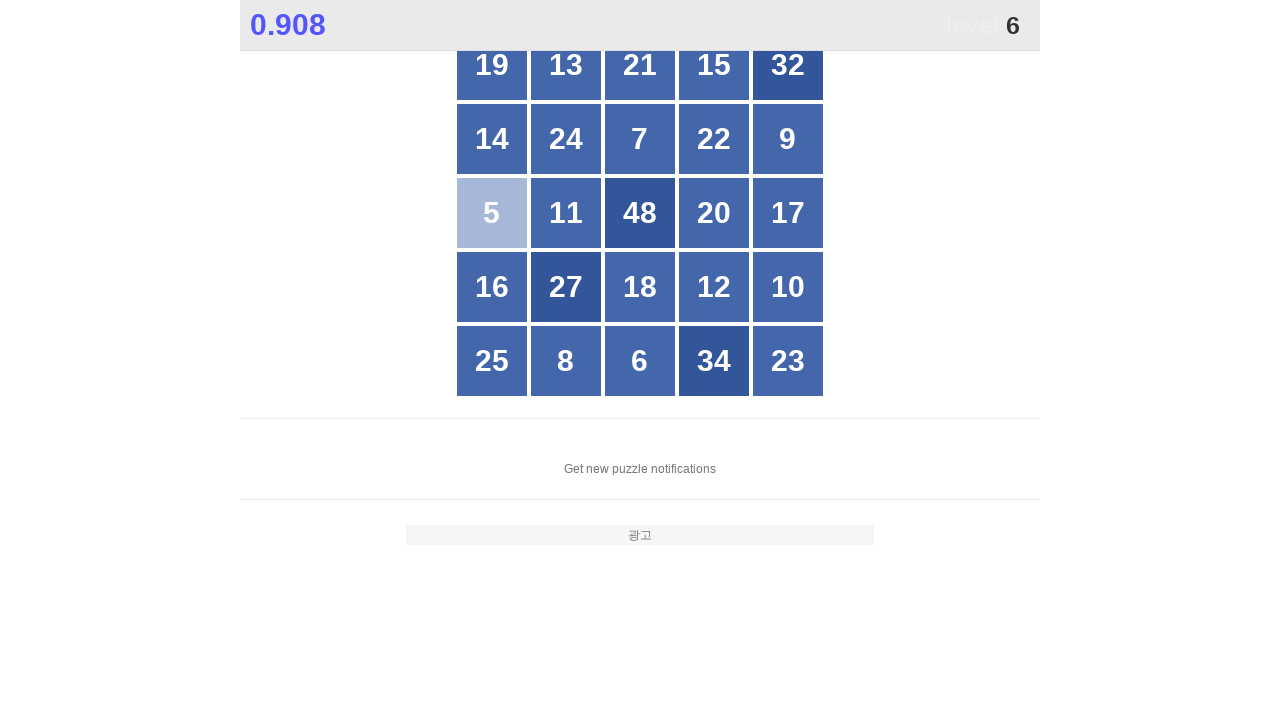

Clicked box at index 22 with value 6 at (640, 361) on .grid >> nth=0 >> div >> nth=22
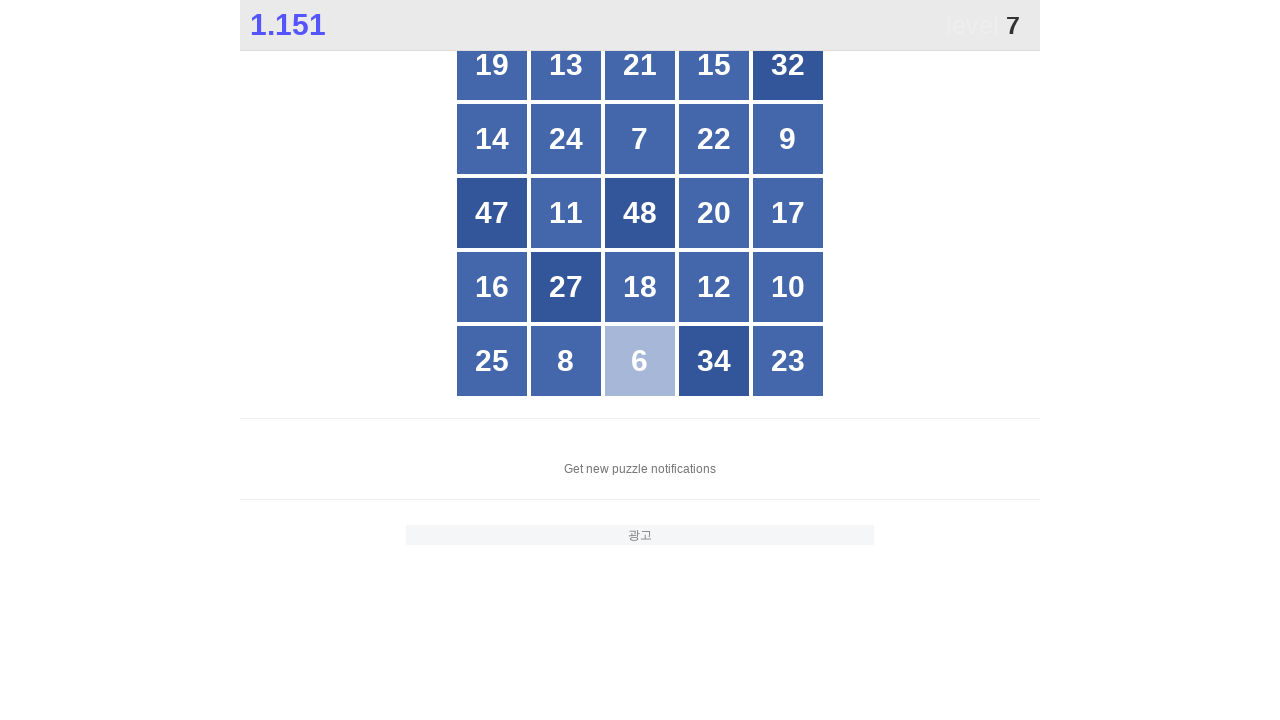

Clicked box at index 7 with value 7 at (640, 139) on .grid >> nth=0 >> div >> nth=7
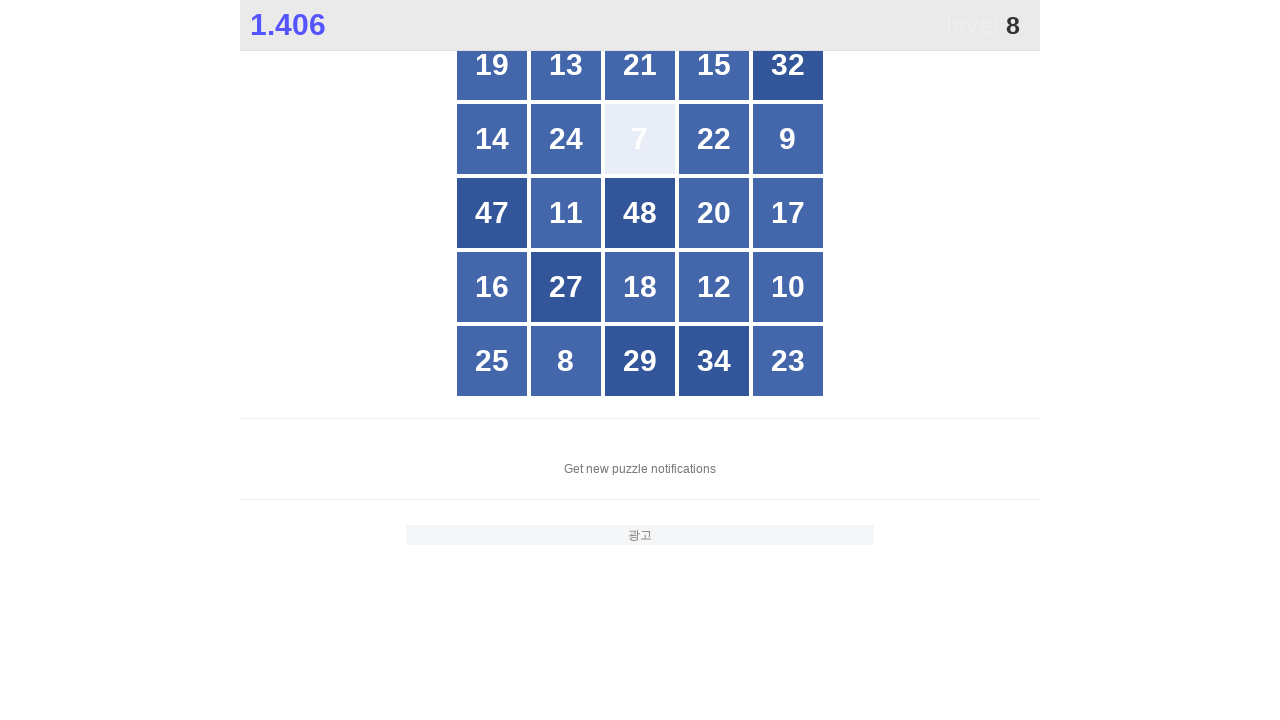

Clicked box at index 21 with value 8 at (566, 361) on .grid >> nth=0 >> div >> nth=21
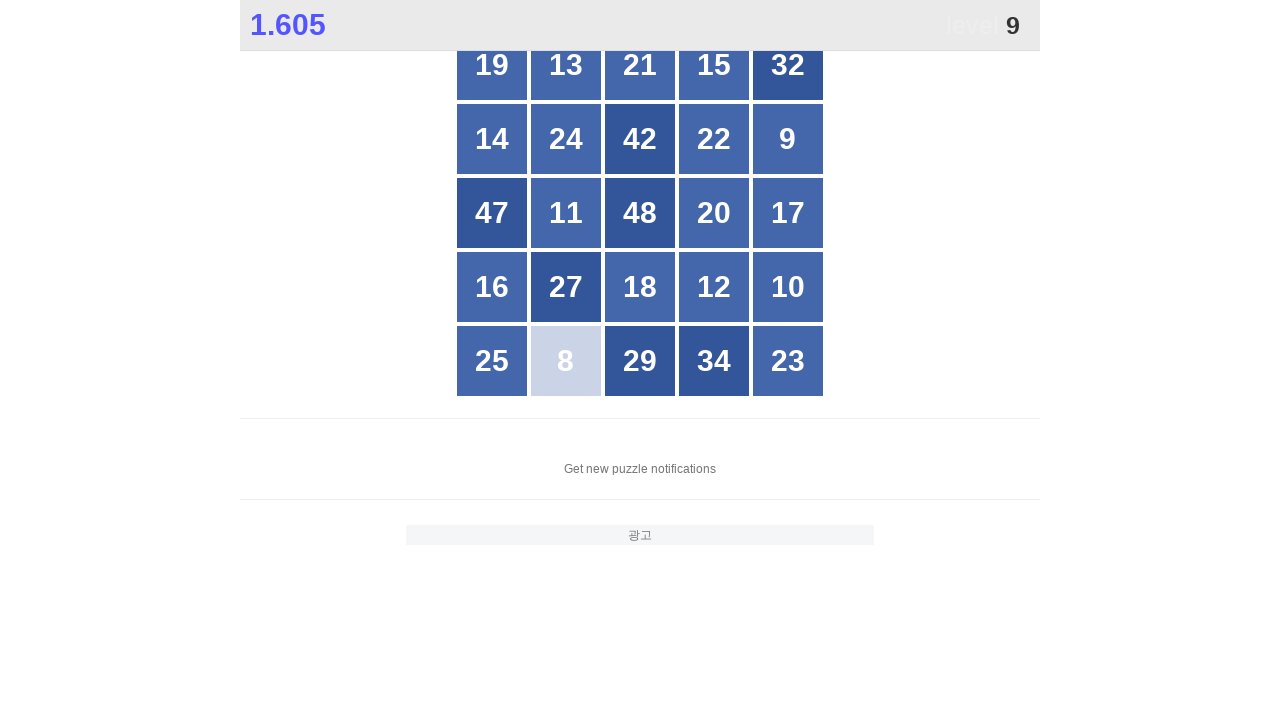

Clicked box at index 9 with value 9 at (788, 139) on .grid >> nth=0 >> div >> nth=9
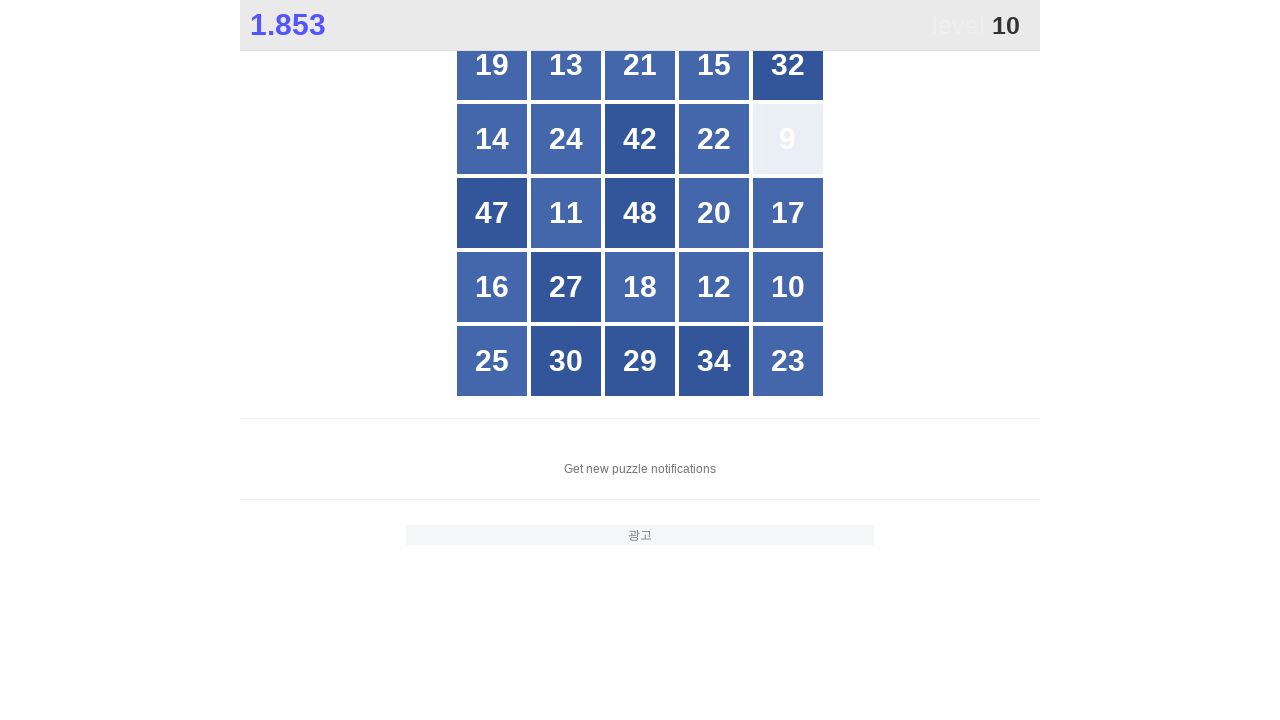

Clicked box at index 19 with value 10 at (788, 287) on .grid >> nth=0 >> div >> nth=19
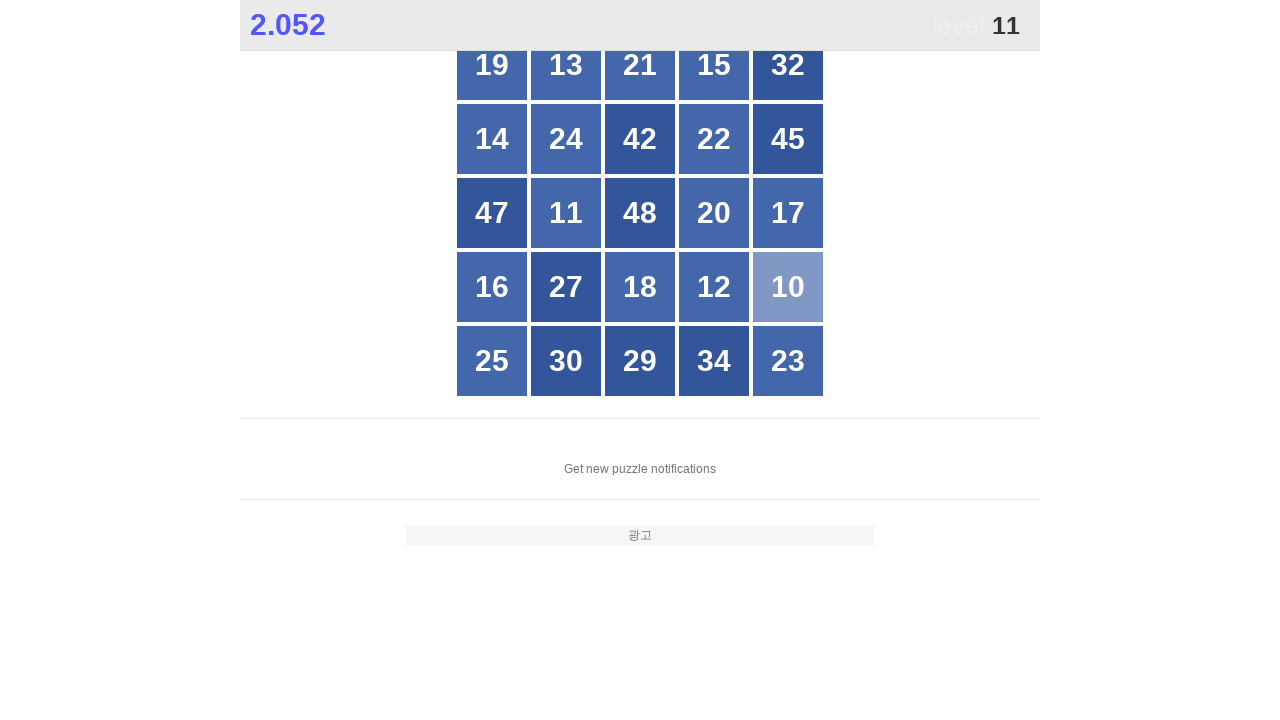

Clicked box at index 11 with value 11 at (566, 213) on .grid >> nth=0 >> div >> nth=11
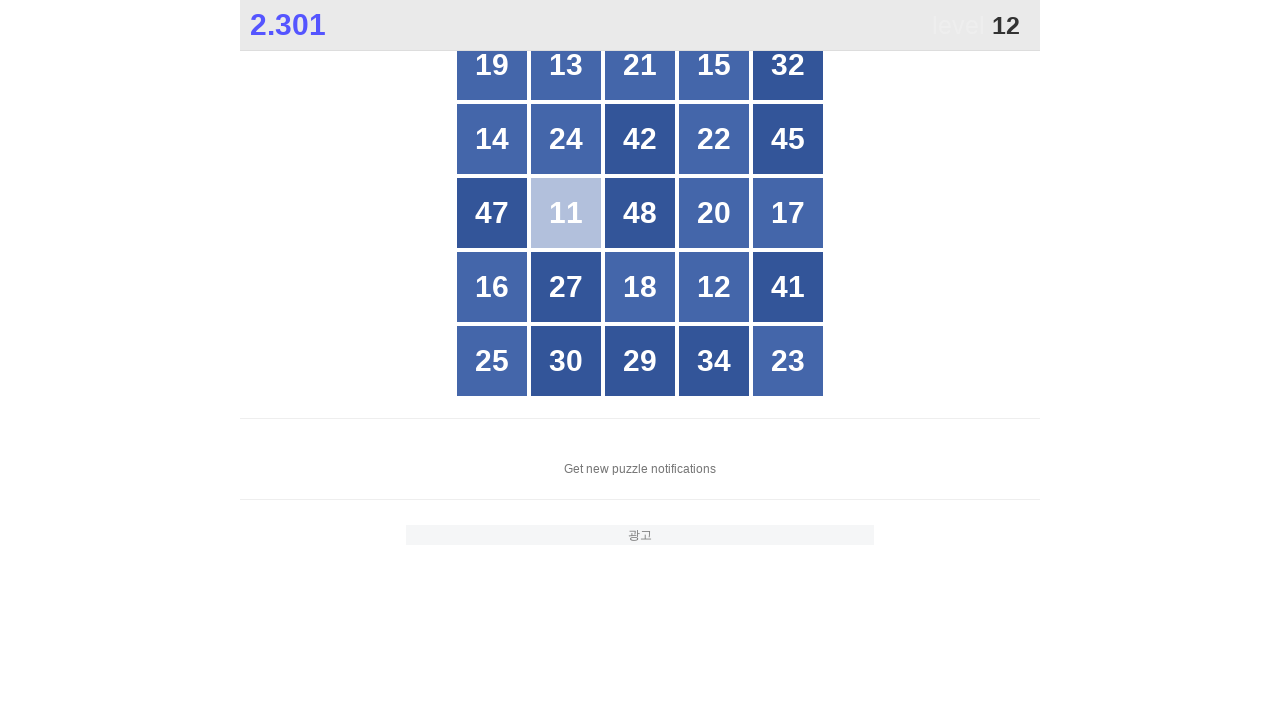

Clicked box at index 18 with value 12 at (714, 287) on .grid >> nth=0 >> div >> nth=18
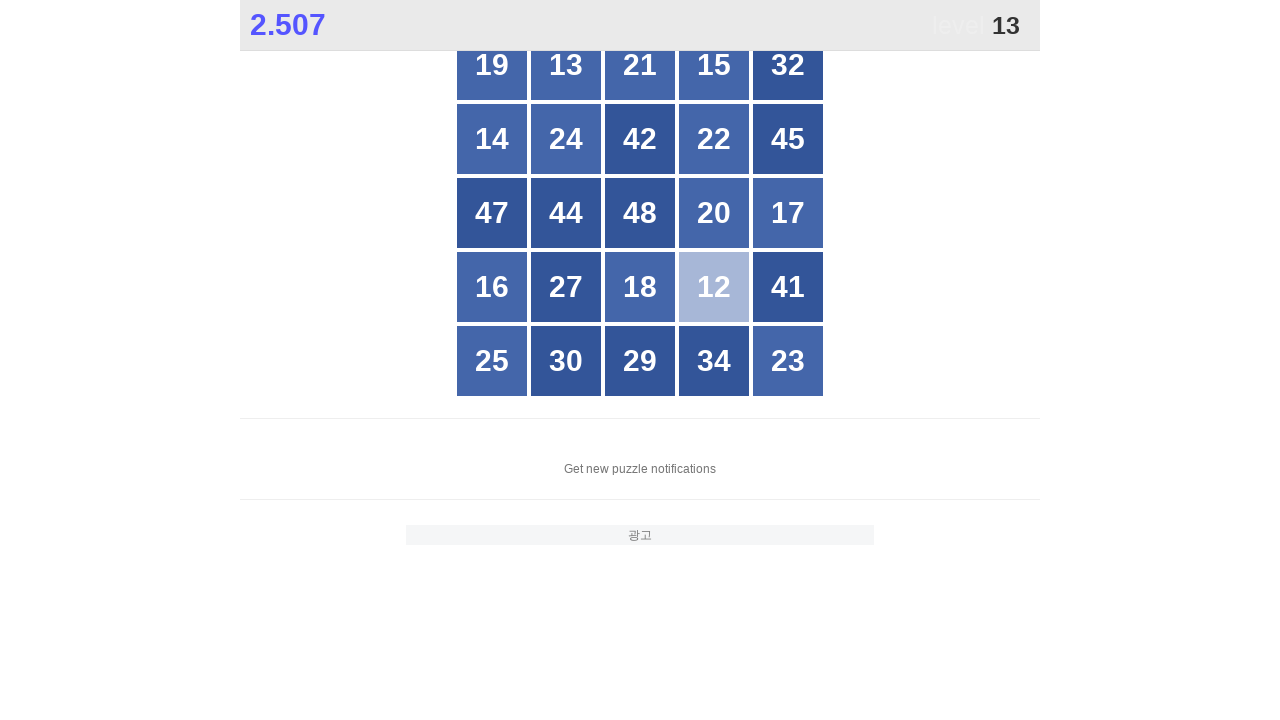

Clicked box at index 1 with value 13 at (566, 65) on .grid >> nth=0 >> div >> nth=1
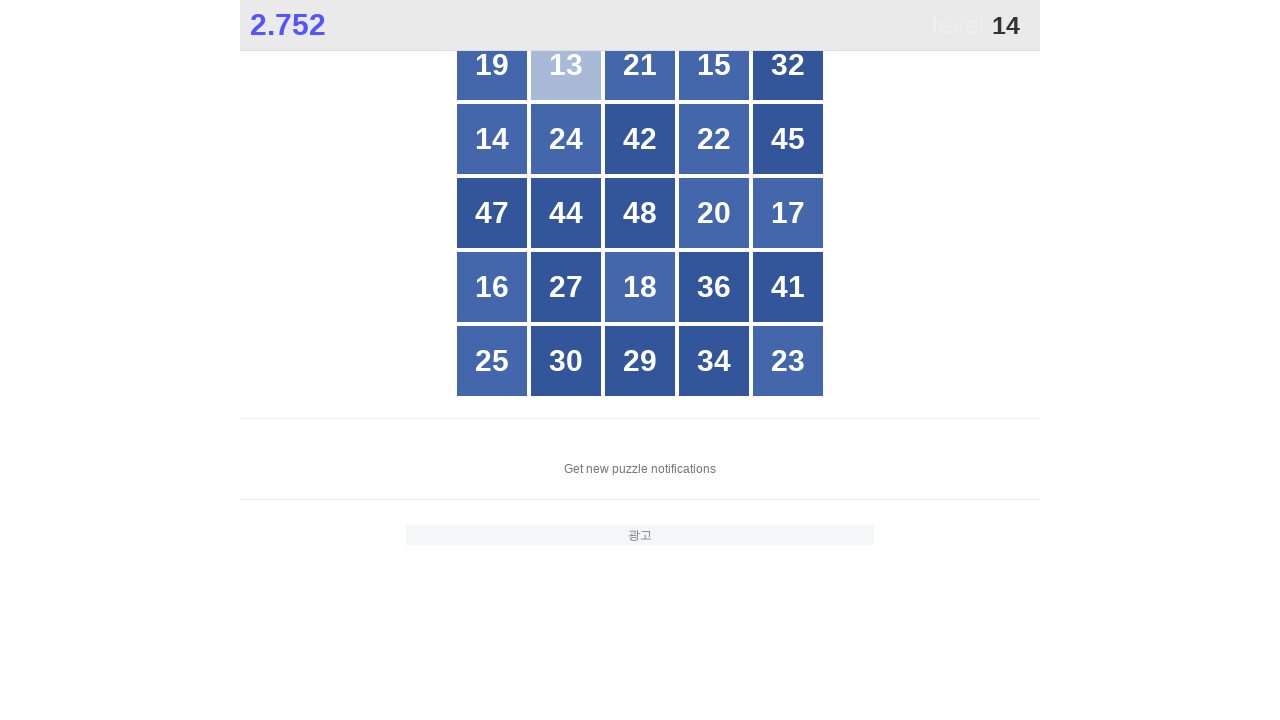

Clicked box at index 5 with value 14 at (492, 139) on .grid >> nth=0 >> div >> nth=5
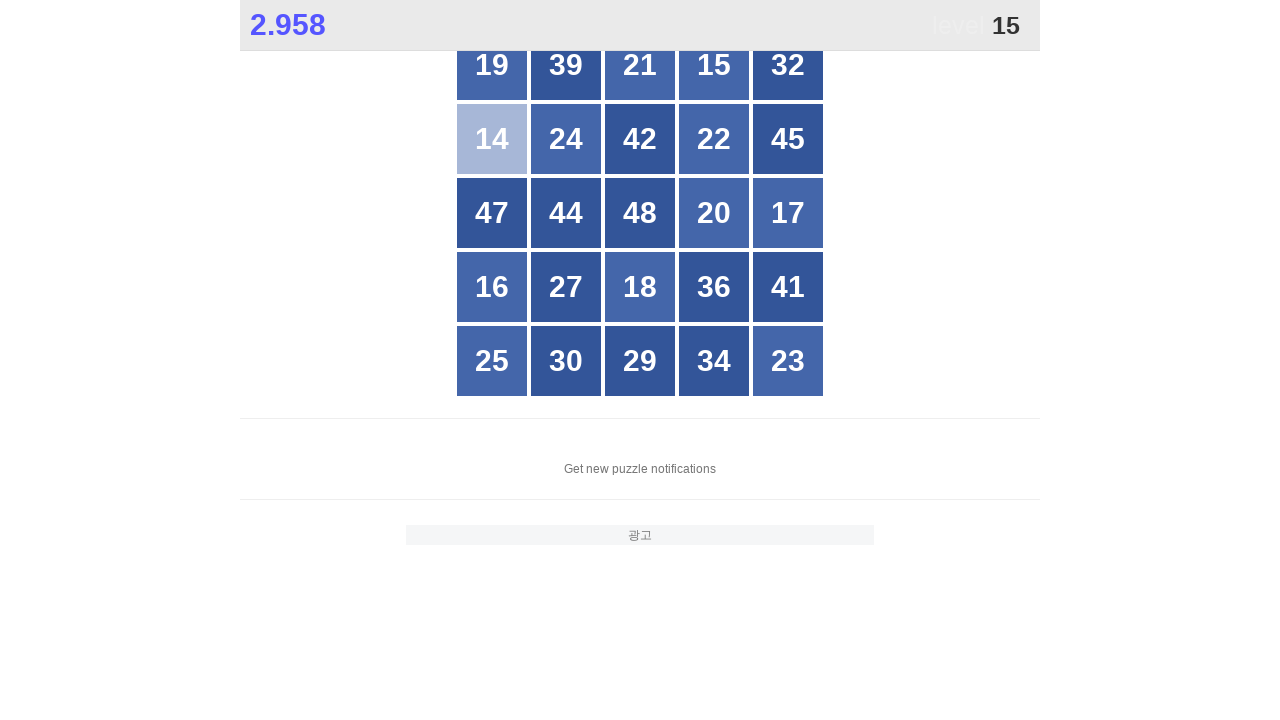

Clicked box at index 3 with value 15 at (714, 65) on .grid >> nth=0 >> div >> nth=3
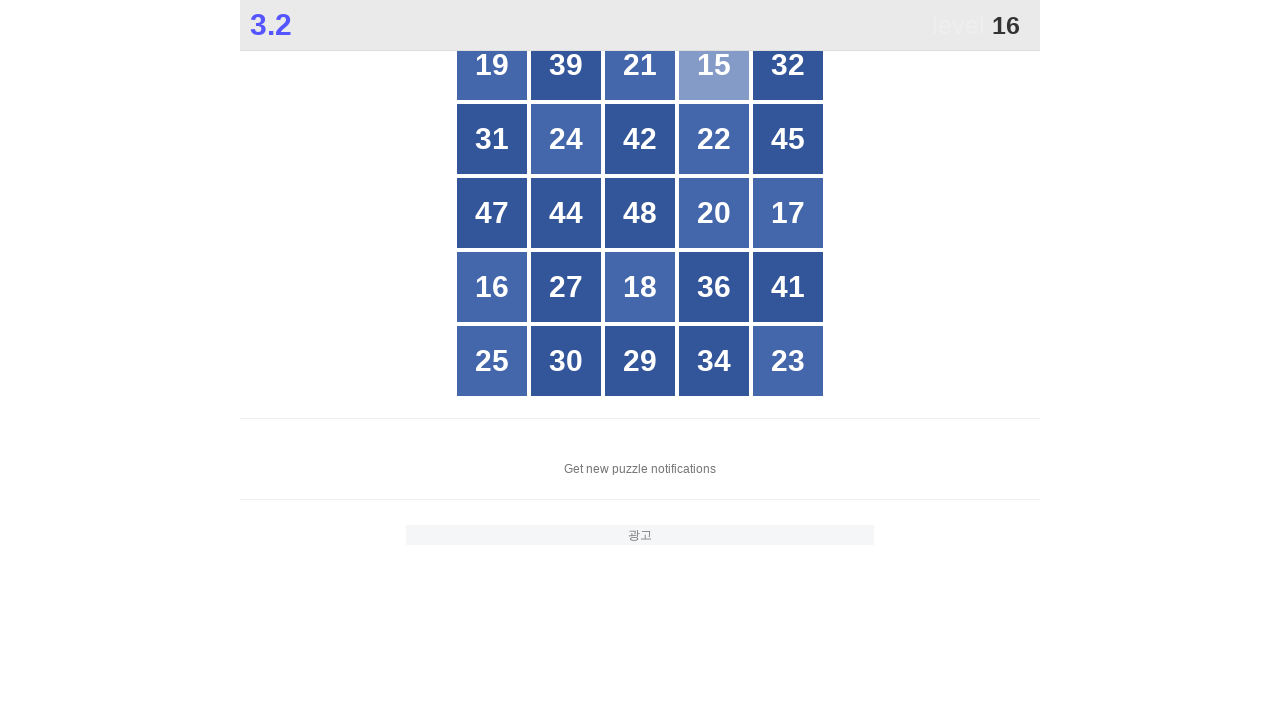

Clicked box at index 15 with value 16 at (492, 287) on .grid >> nth=0 >> div >> nth=15
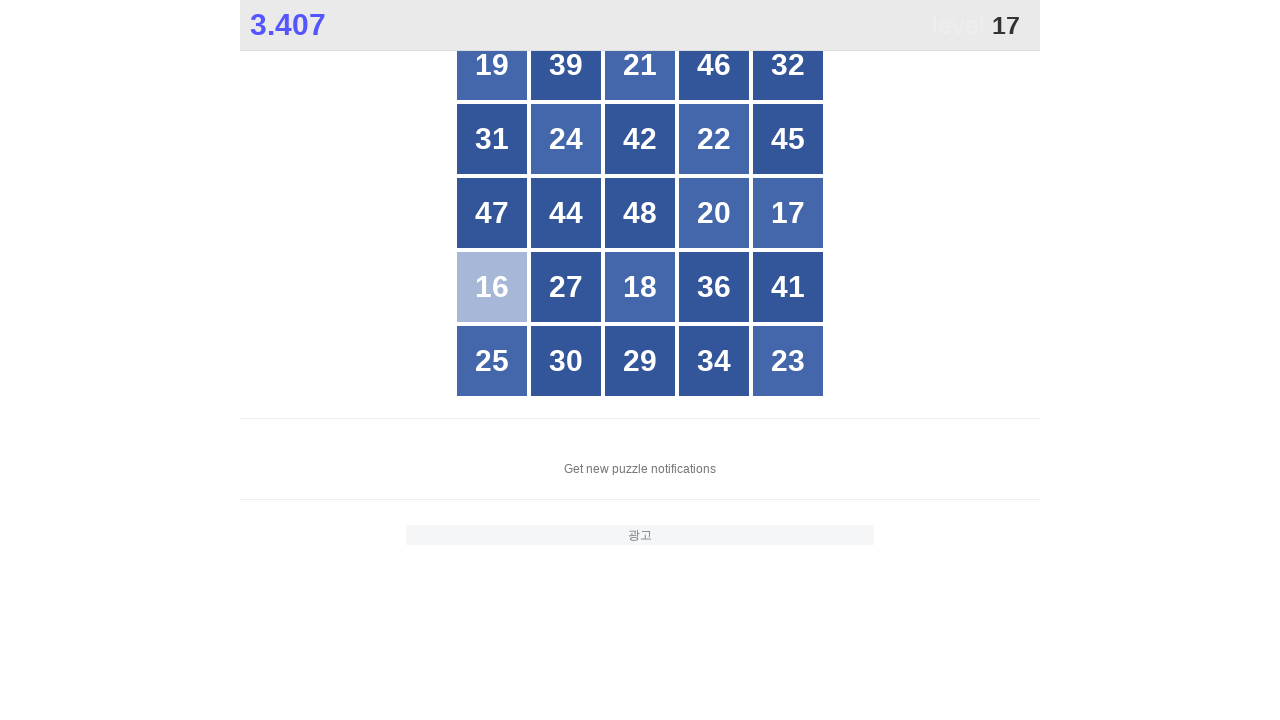

Clicked box at index 14 with value 17 at (788, 213) on .grid >> nth=0 >> div >> nth=14
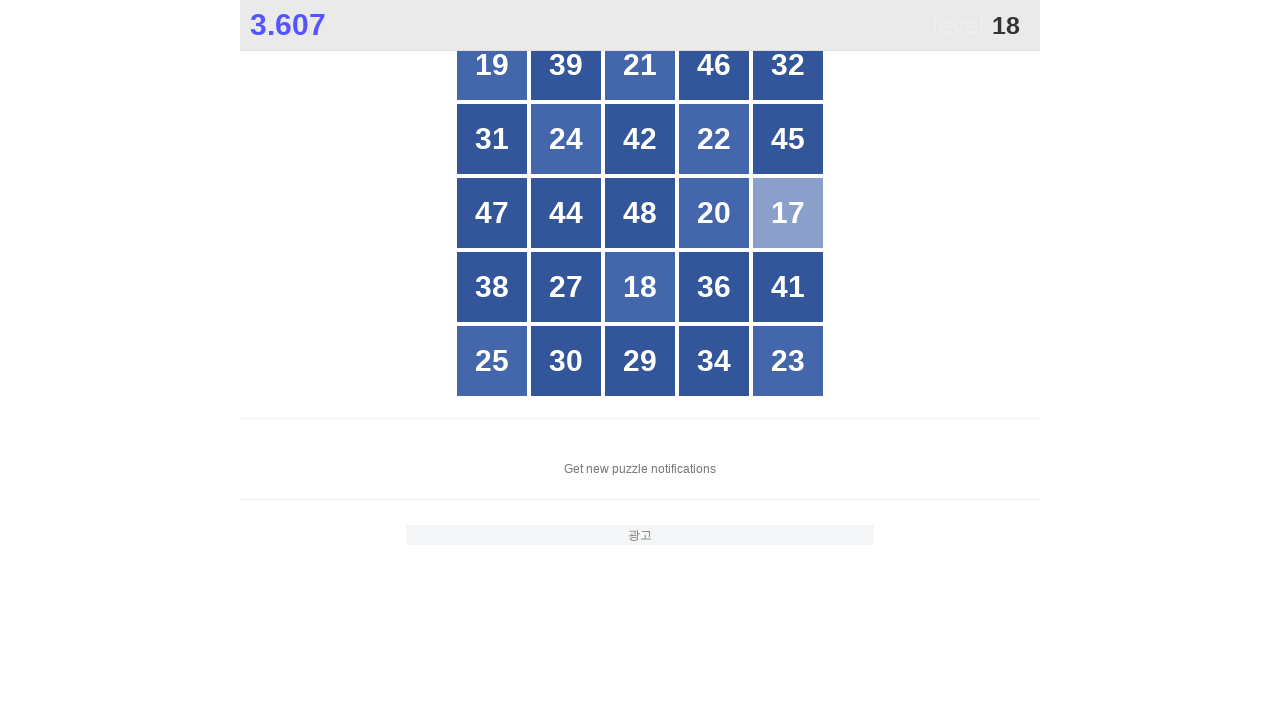

Clicked box at index 17 with value 18 at (640, 287) on .grid >> nth=0 >> div >> nth=17
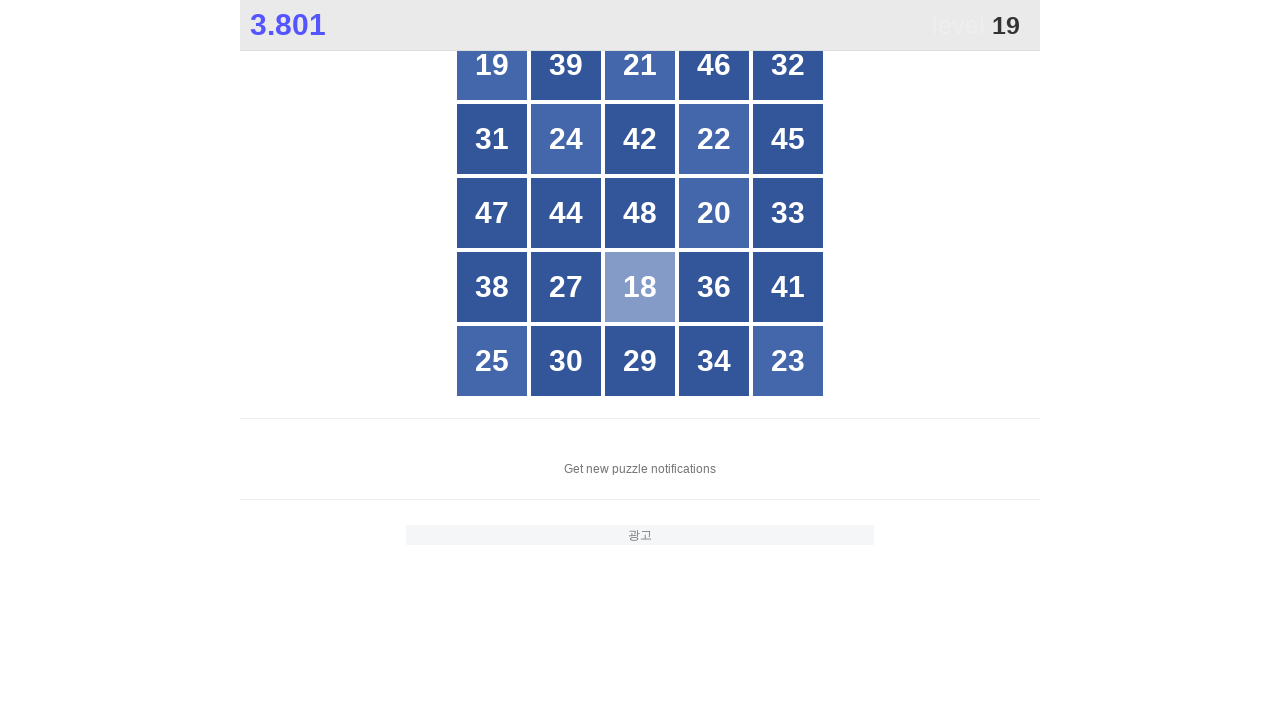

Clicked box at index 0 with value 19 at (492, 65) on .grid >> nth=0 >> div >> nth=0
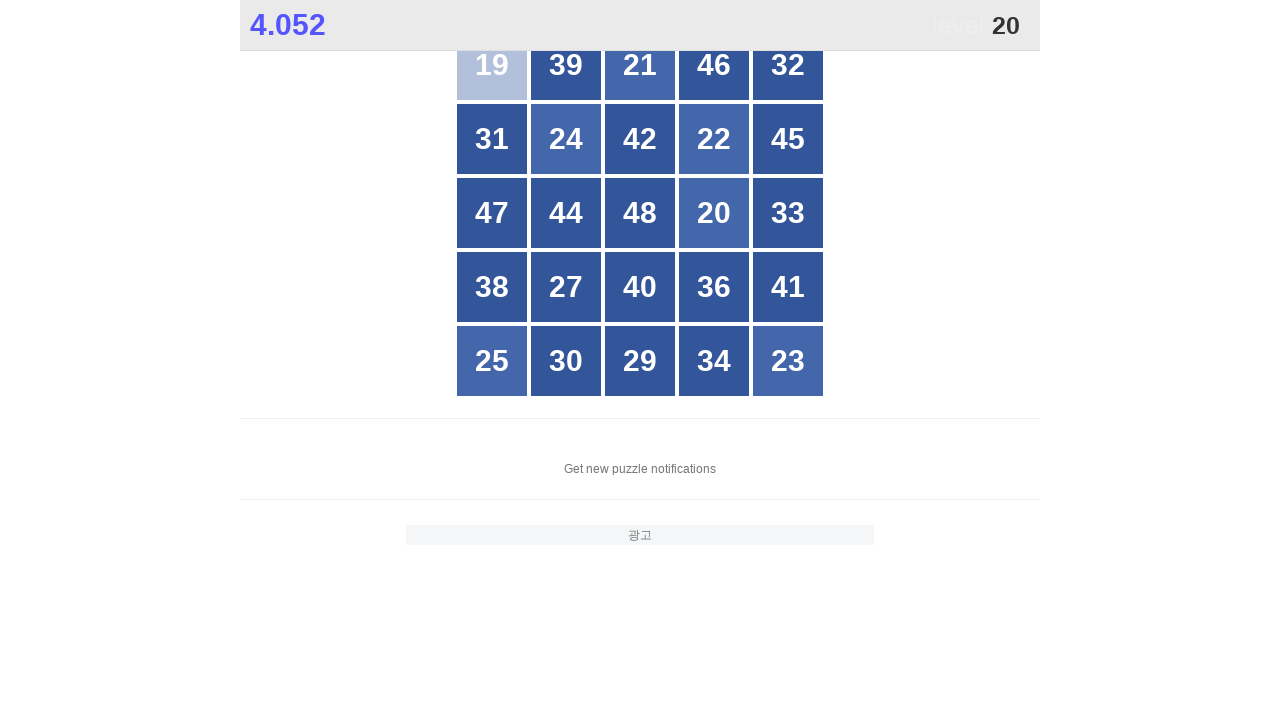

Clicked box at index 13 with value 20 at (714, 213) on .grid >> nth=0 >> div >> nth=13
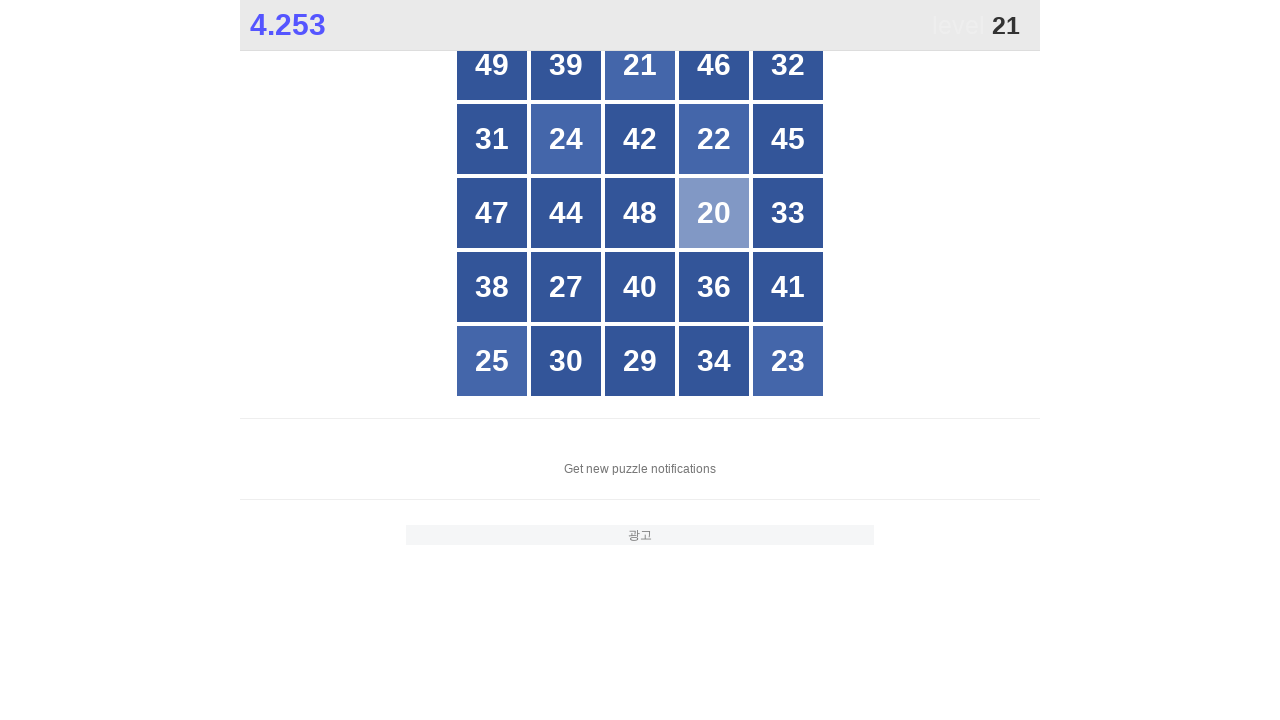

Clicked box at index 2 with value 21 at (640, 65) on .grid >> nth=0 >> div >> nth=2
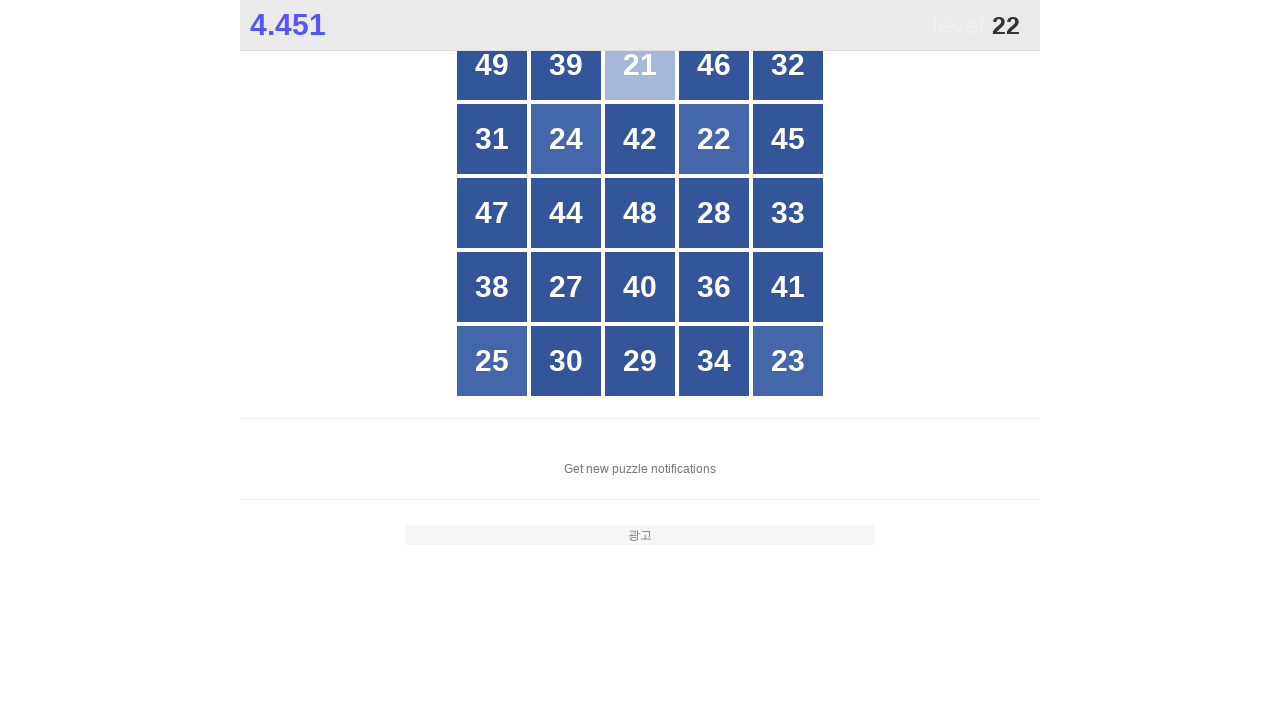

Clicked box at index 8 with value 22 at (714, 139) on .grid >> nth=0 >> div >> nth=8
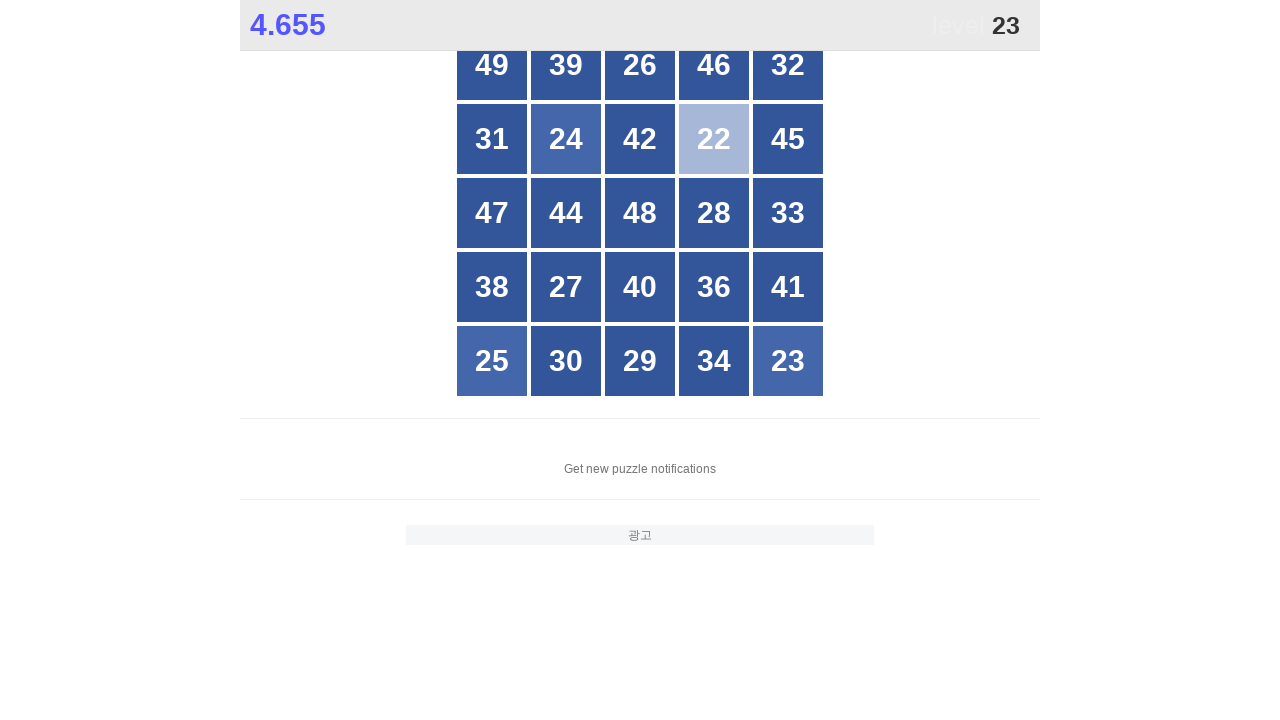

Clicked box at index 24 with value 23 at (788, 361) on .grid >> nth=0 >> div >> nth=24
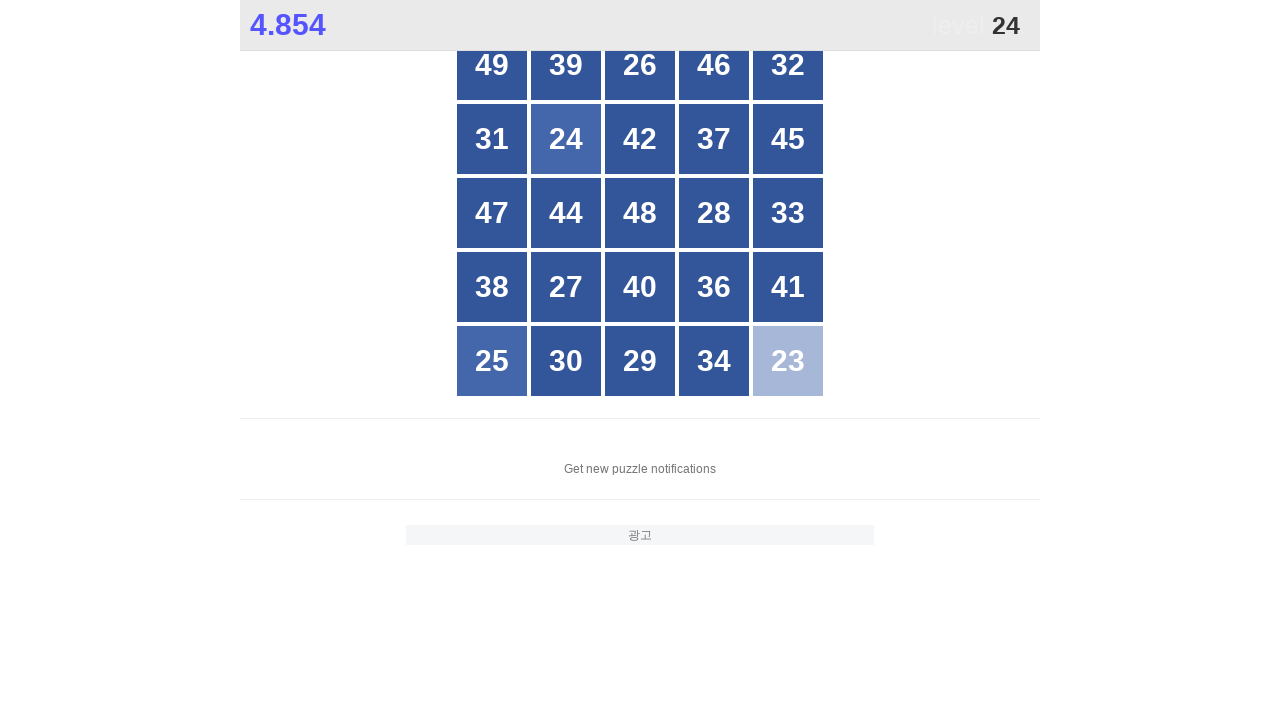

Clicked box at index 6 with value 24 at (566, 139) on .grid >> nth=0 >> div >> nth=6
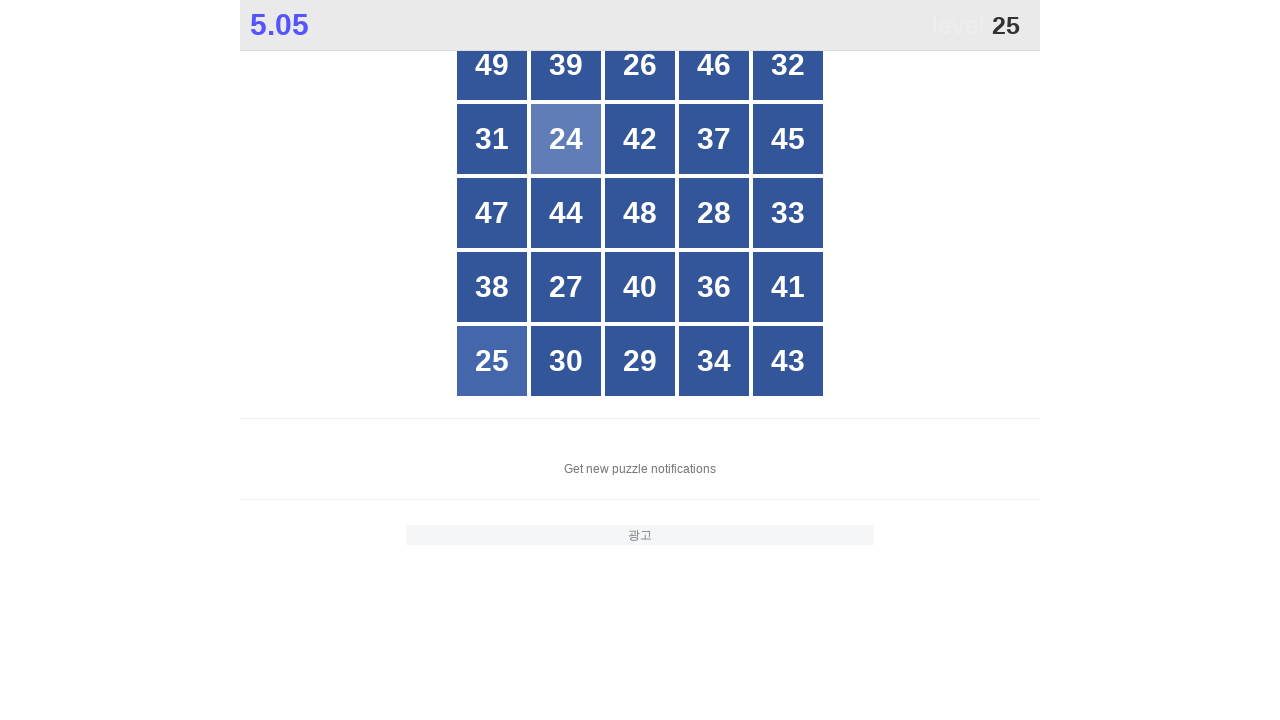

Clicked box at index 20 with value 25 at (492, 361) on .grid >> nth=0 >> div >> nth=20
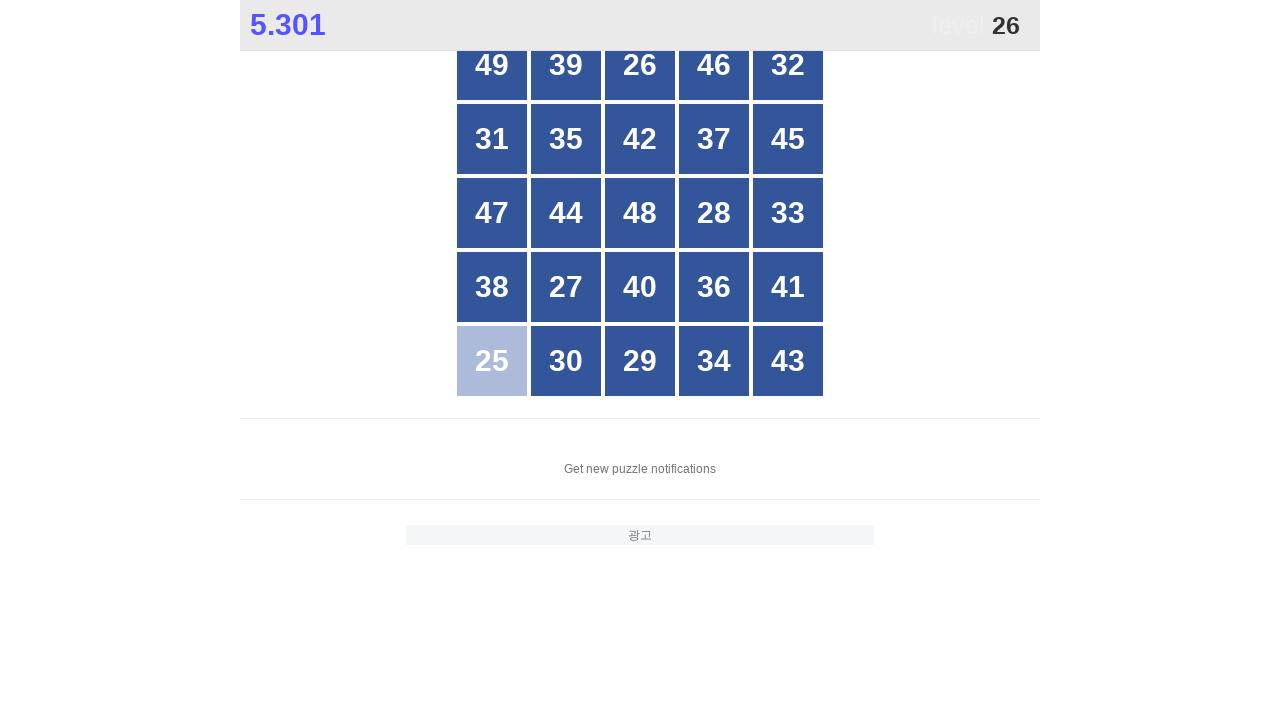

Completed round 1
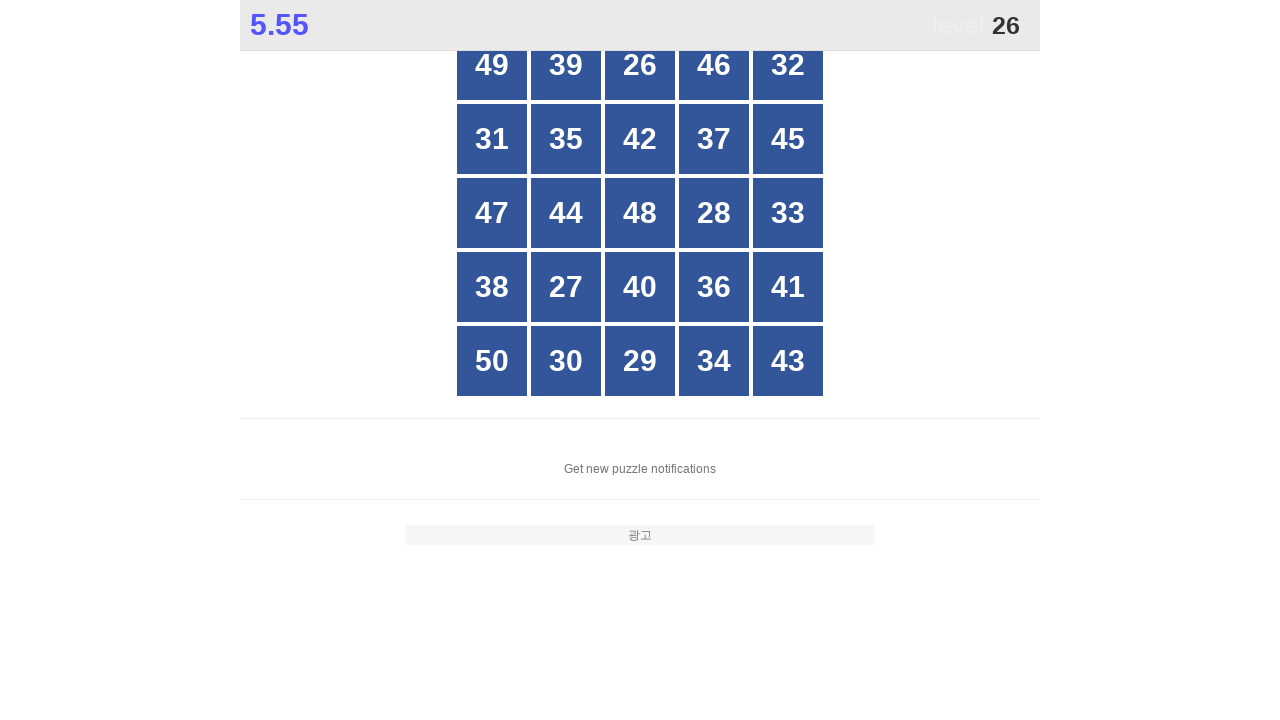

Located all grid boxes for round 2
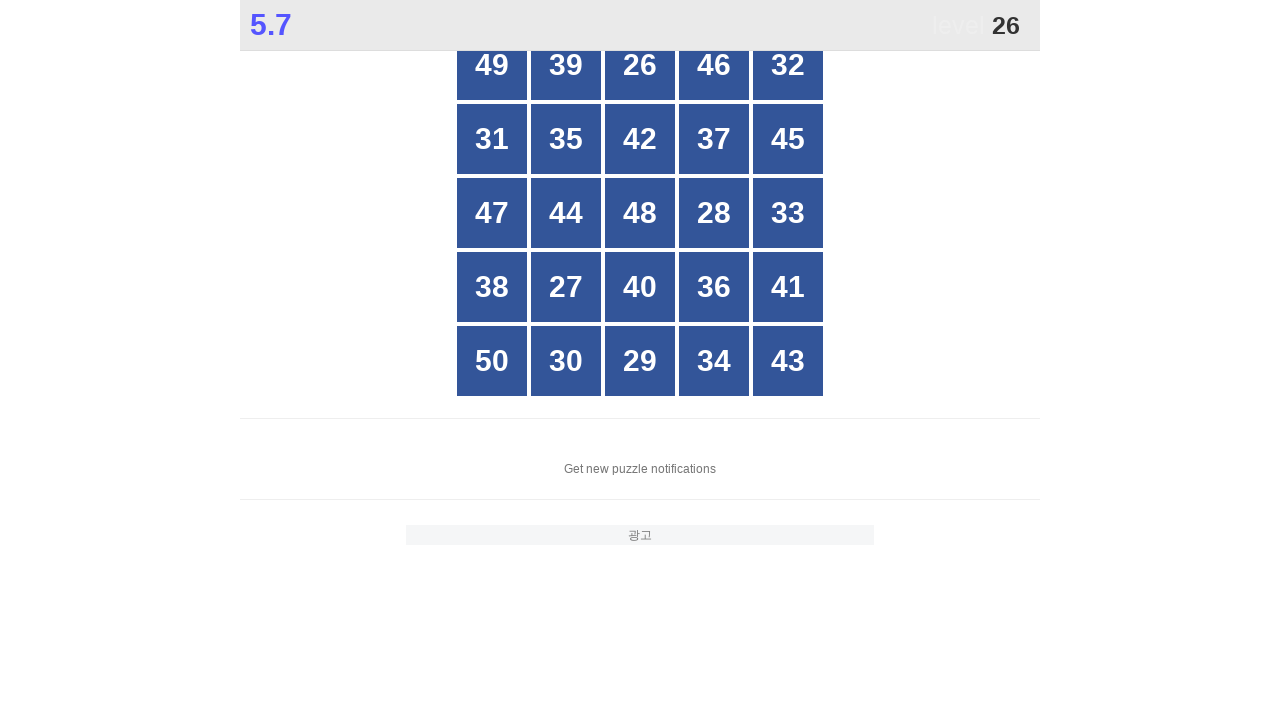

Found 25 boxes in the grid
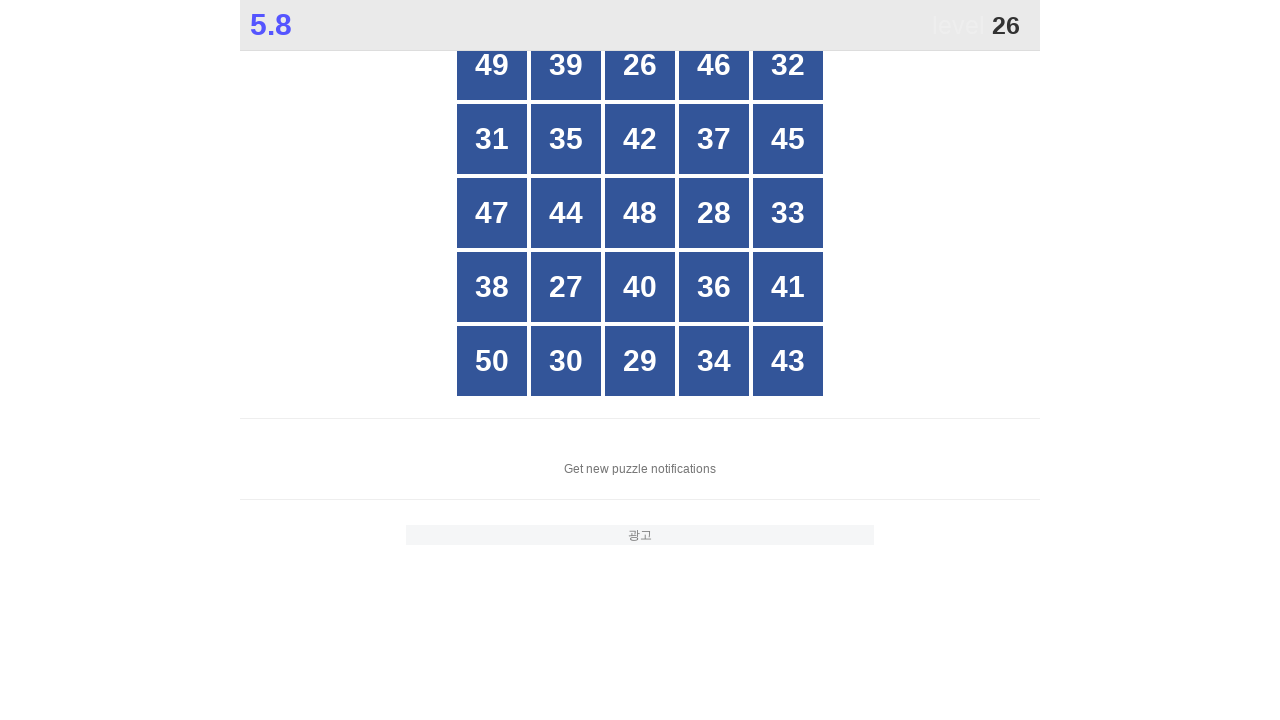

Read all grid values for round 2: [49, 39, 26, 46, 32, 31, 35, 42, 37, 45, 47, 44, 48, 28, 33, 38, 27, 40, 36, 41, 50, 30, 29, 34, 43]
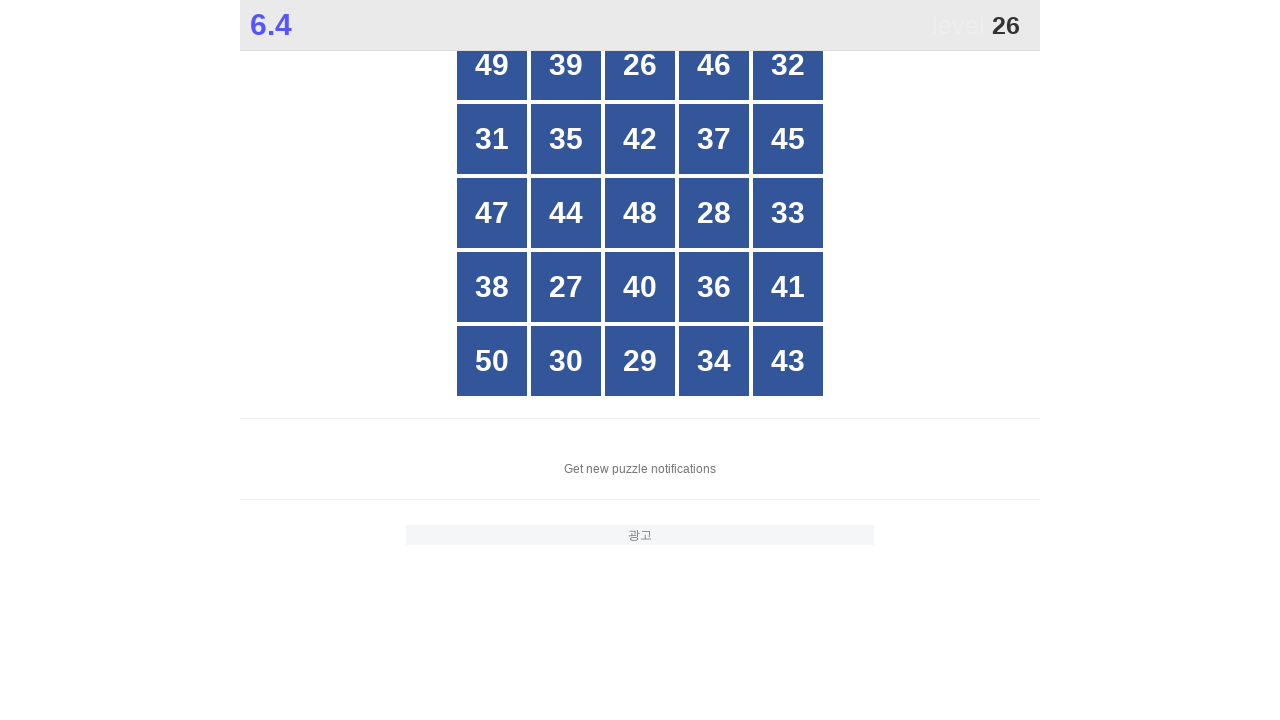

Sorted grid indices in ascending numerical order
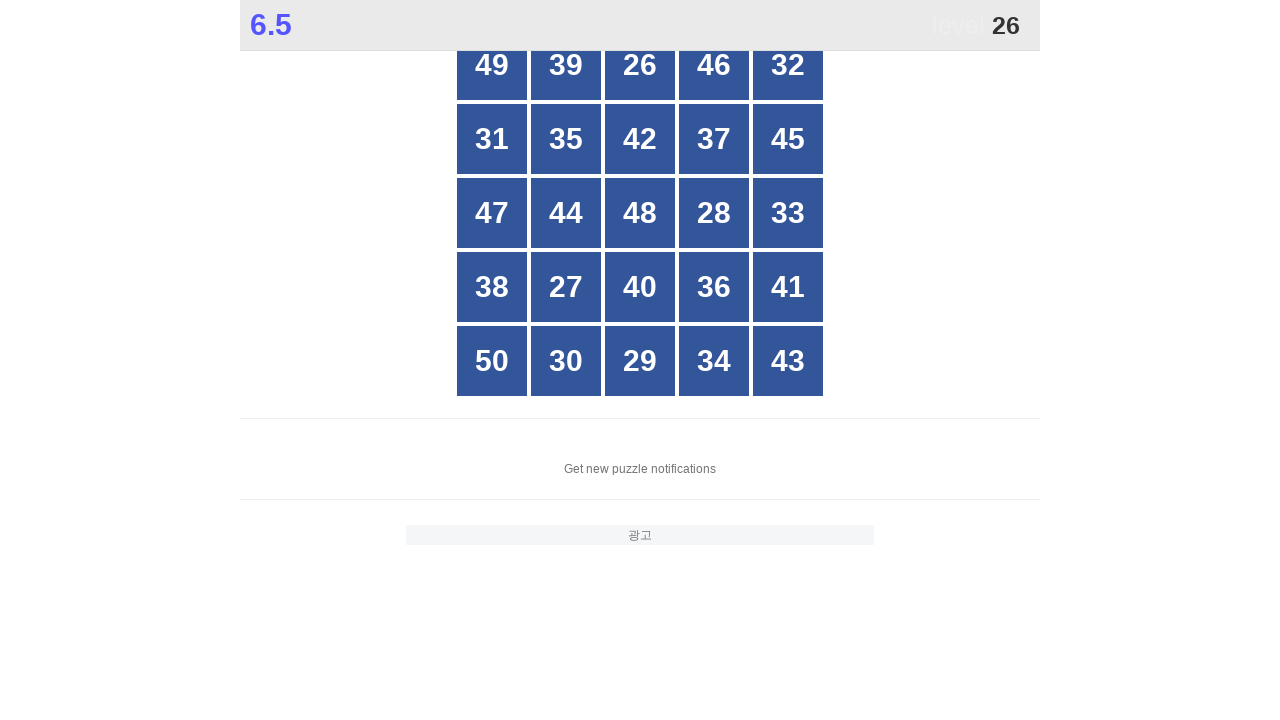

Clicked box at index 2 with value 26 at (640, 65) on .grid >> nth=0 >> div >> nth=2
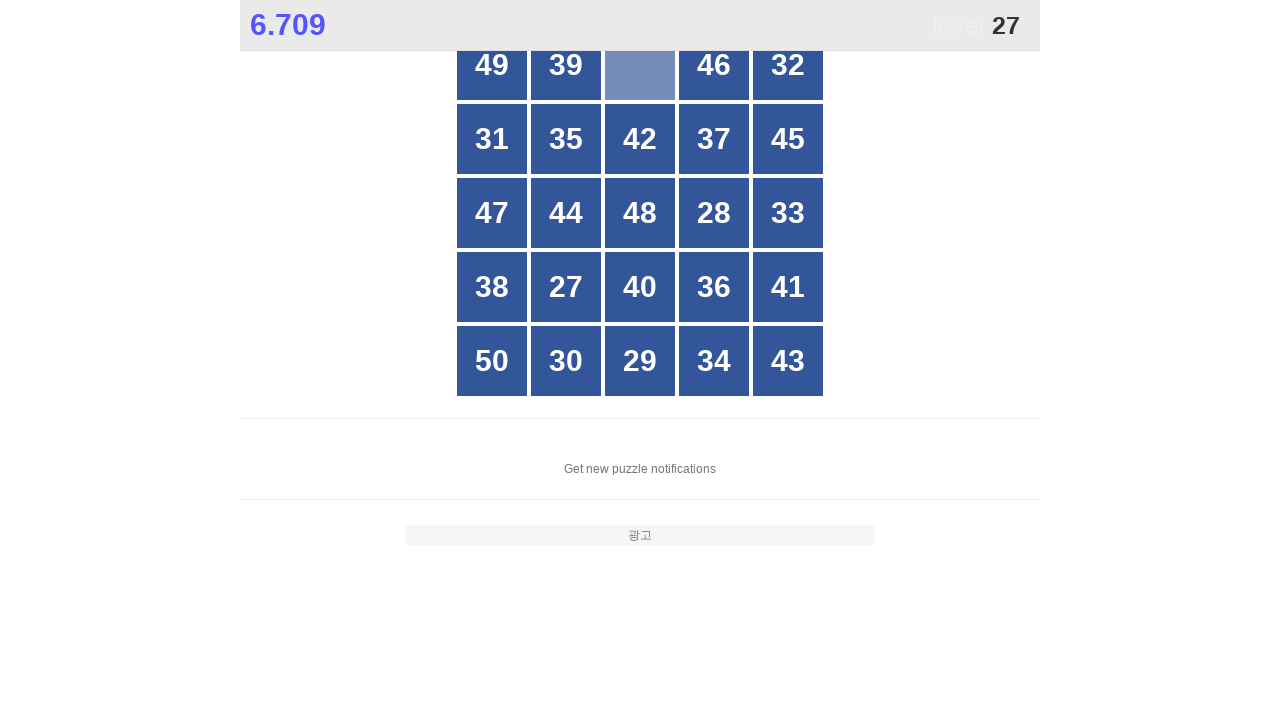

Clicked box at index 16 with value 27 at (566, 287) on .grid >> nth=0 >> div >> nth=16
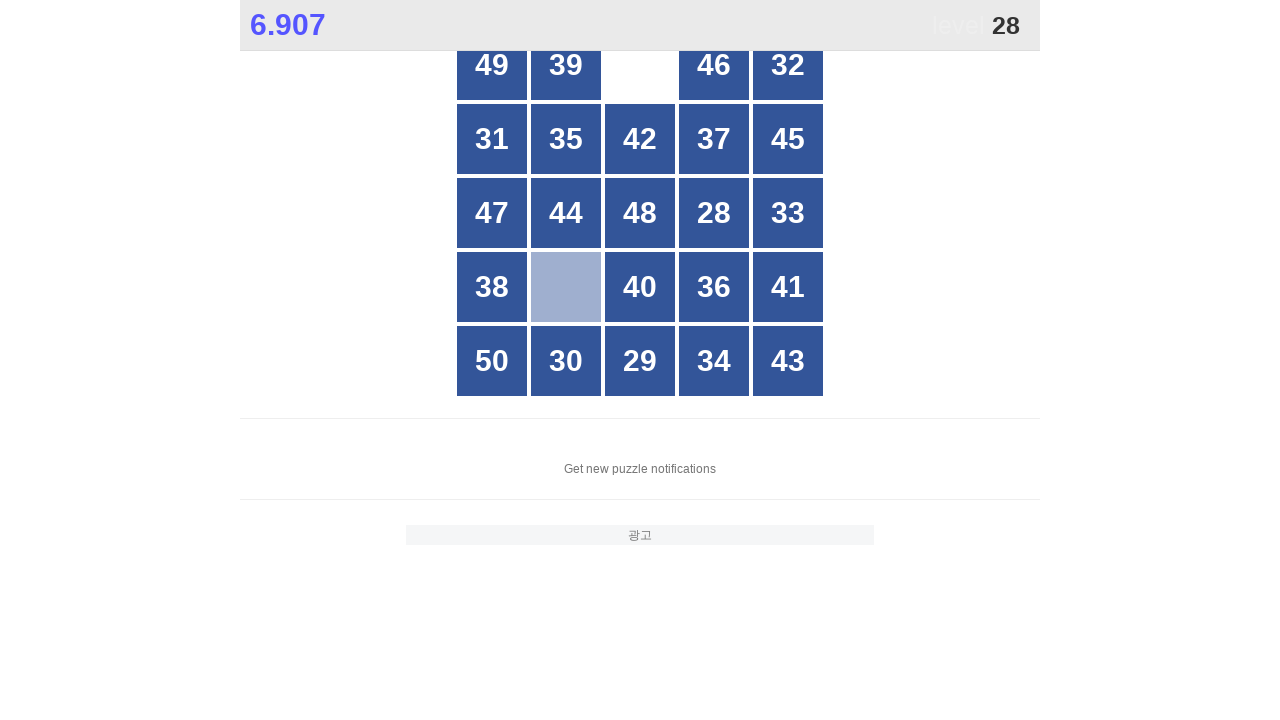

Clicked box at index 13 with value 28 at (714, 213) on .grid >> nth=0 >> div >> nth=13
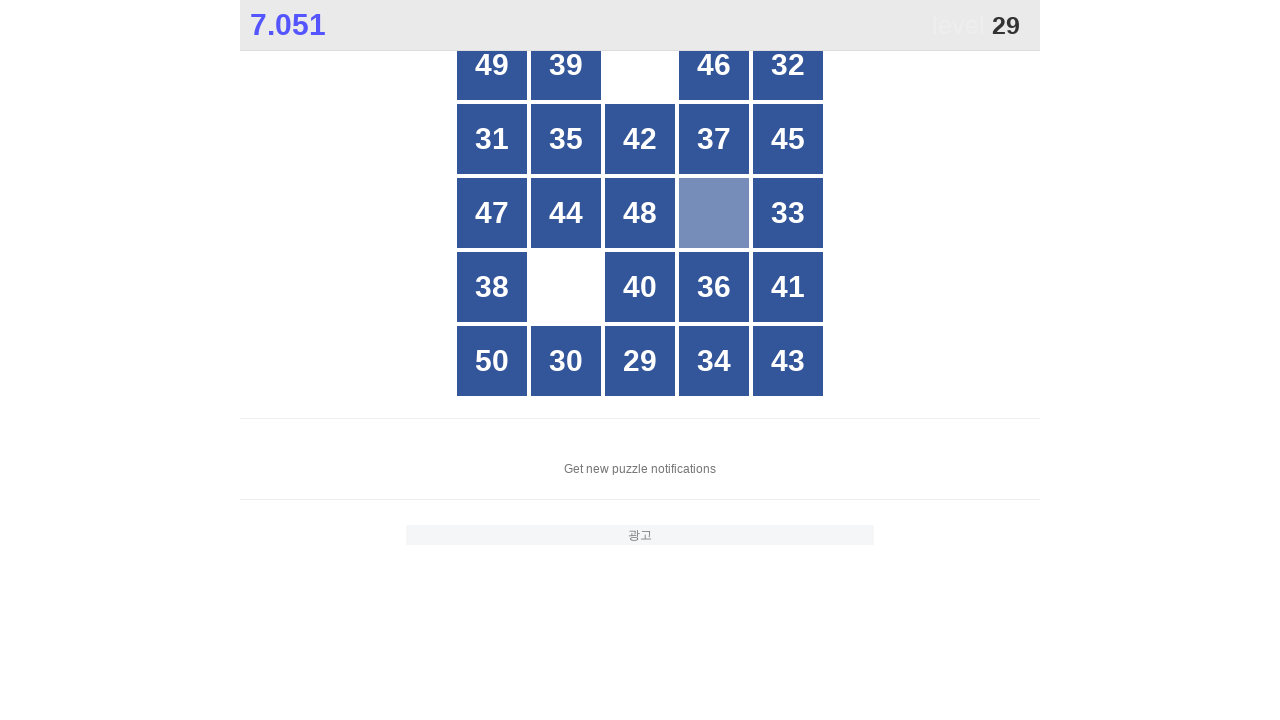

Clicked box at index 22 with value 29 at (640, 361) on .grid >> nth=0 >> div >> nth=22
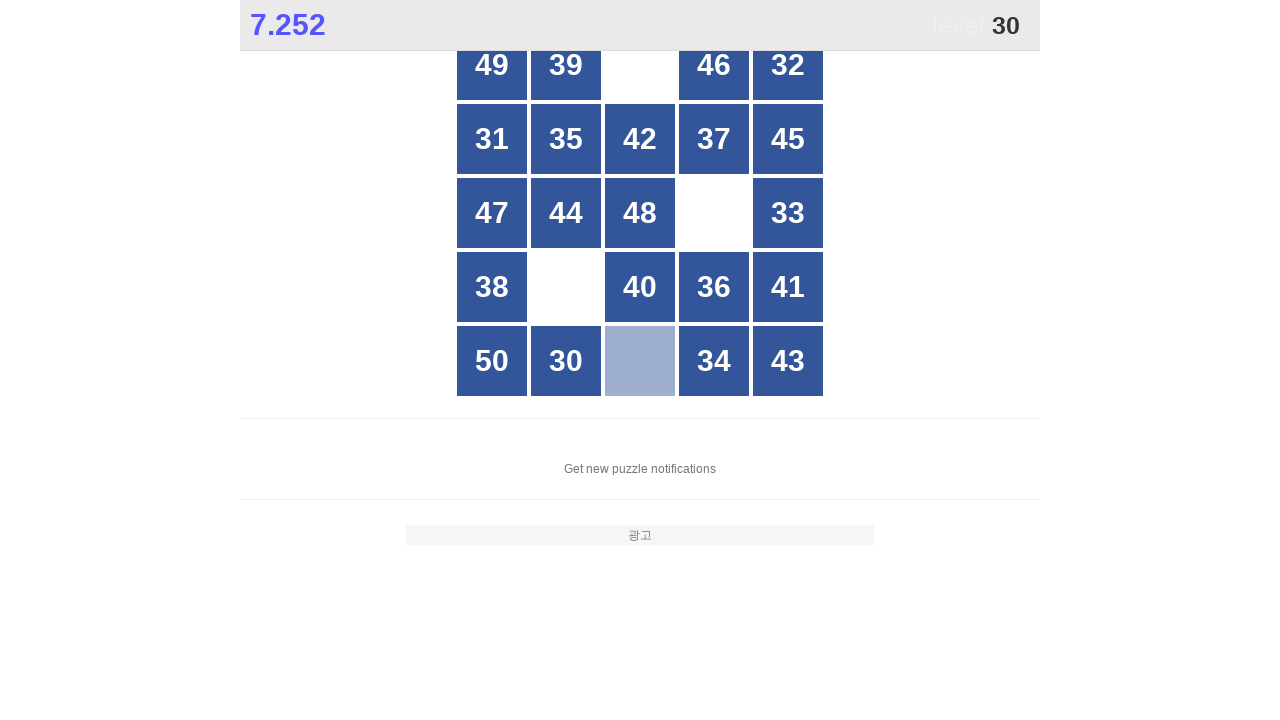

Clicked box at index 21 with value 30 at (566, 361) on .grid >> nth=0 >> div >> nth=21
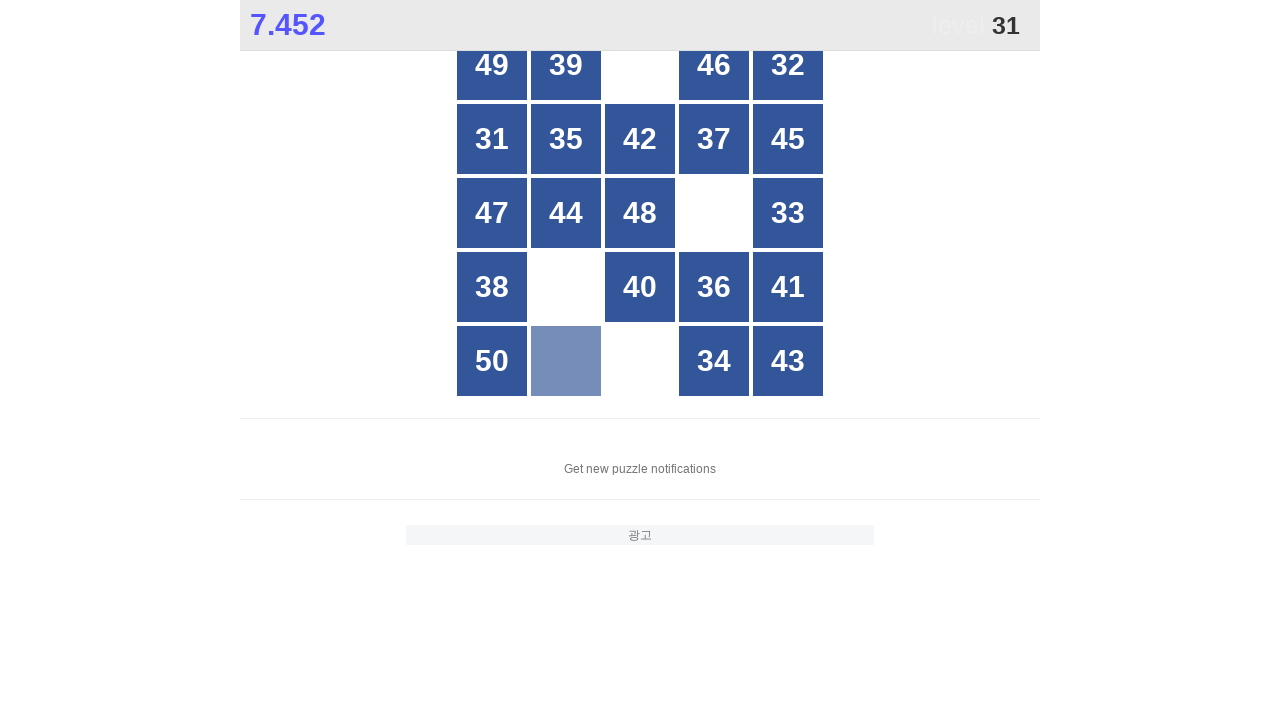

Clicked box at index 5 with value 31 at (492, 139) on .grid >> nth=0 >> div >> nth=5
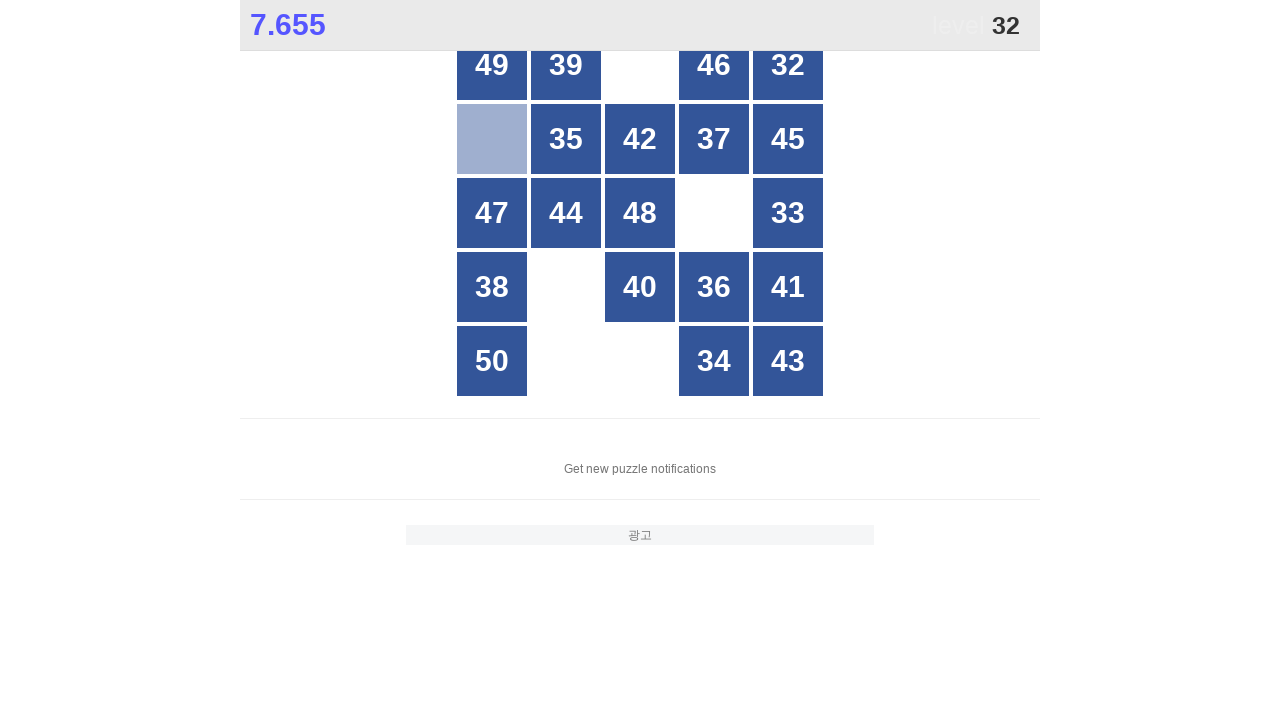

Clicked box at index 4 with value 32 at (788, 65) on .grid >> nth=0 >> div >> nth=4
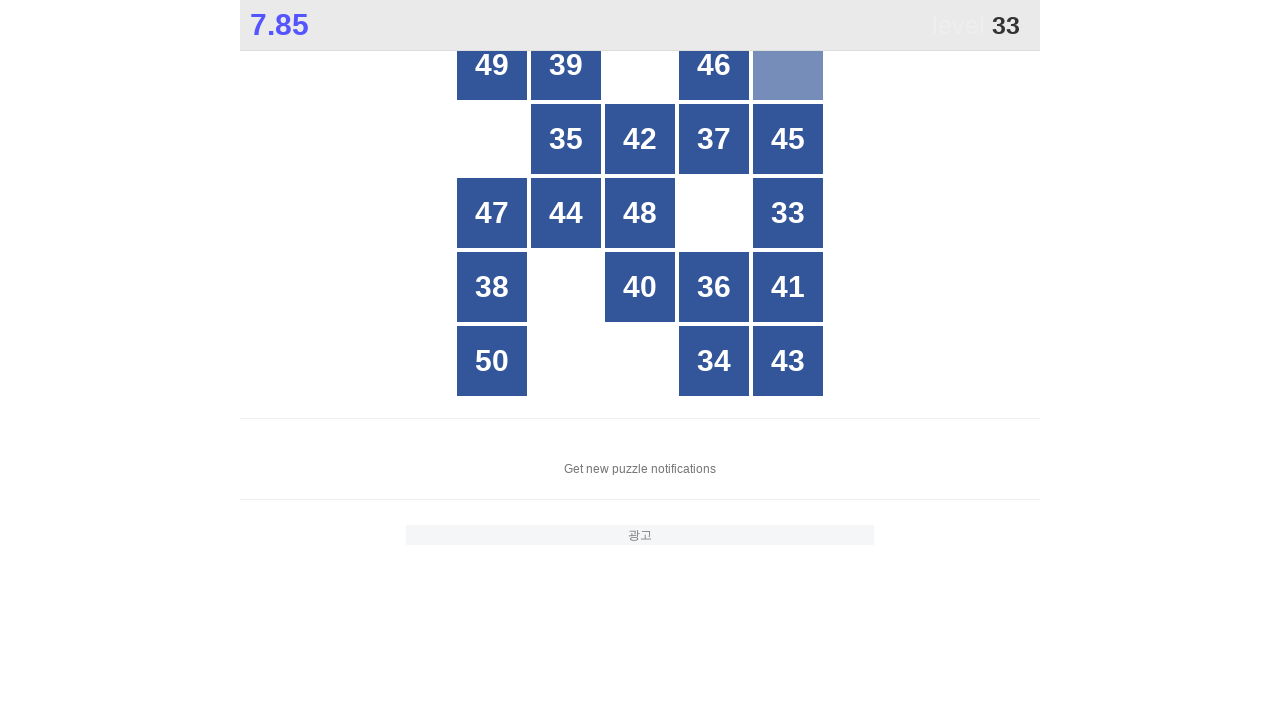

Clicked box at index 14 with value 33 at (788, 213) on .grid >> nth=0 >> div >> nth=14
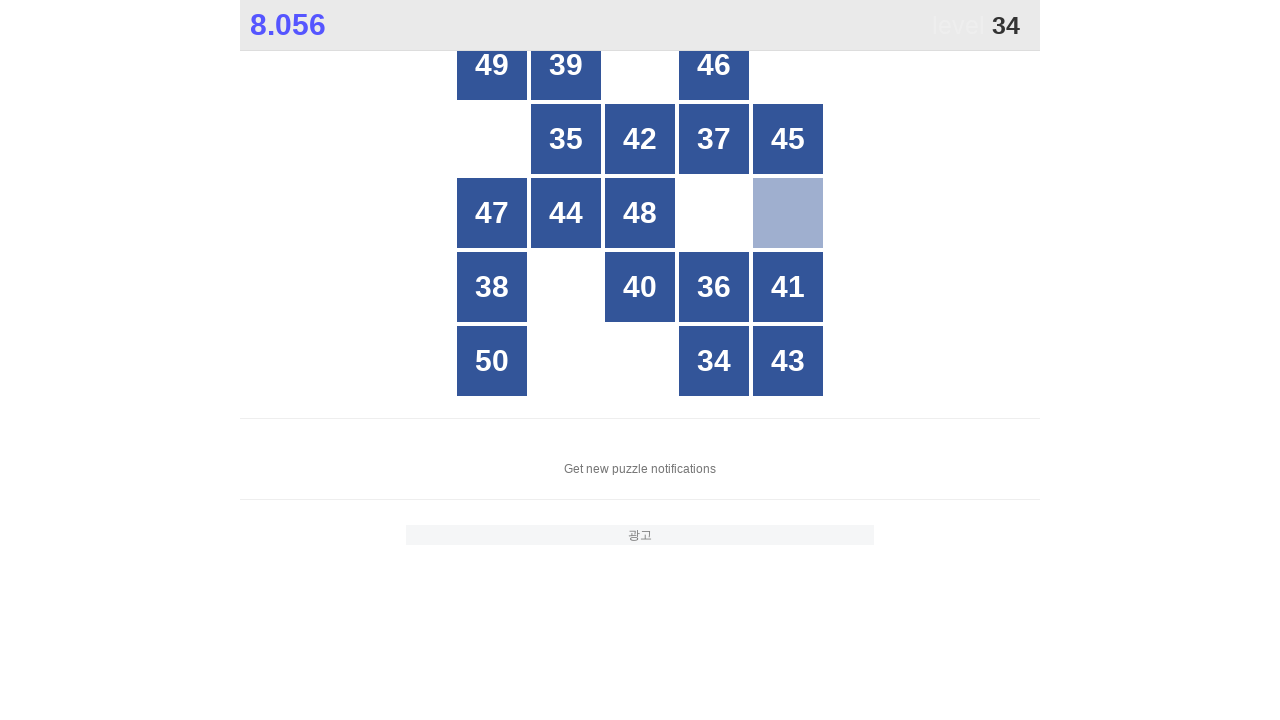

Clicked box at index 23 with value 34 at (714, 361) on .grid >> nth=0 >> div >> nth=23
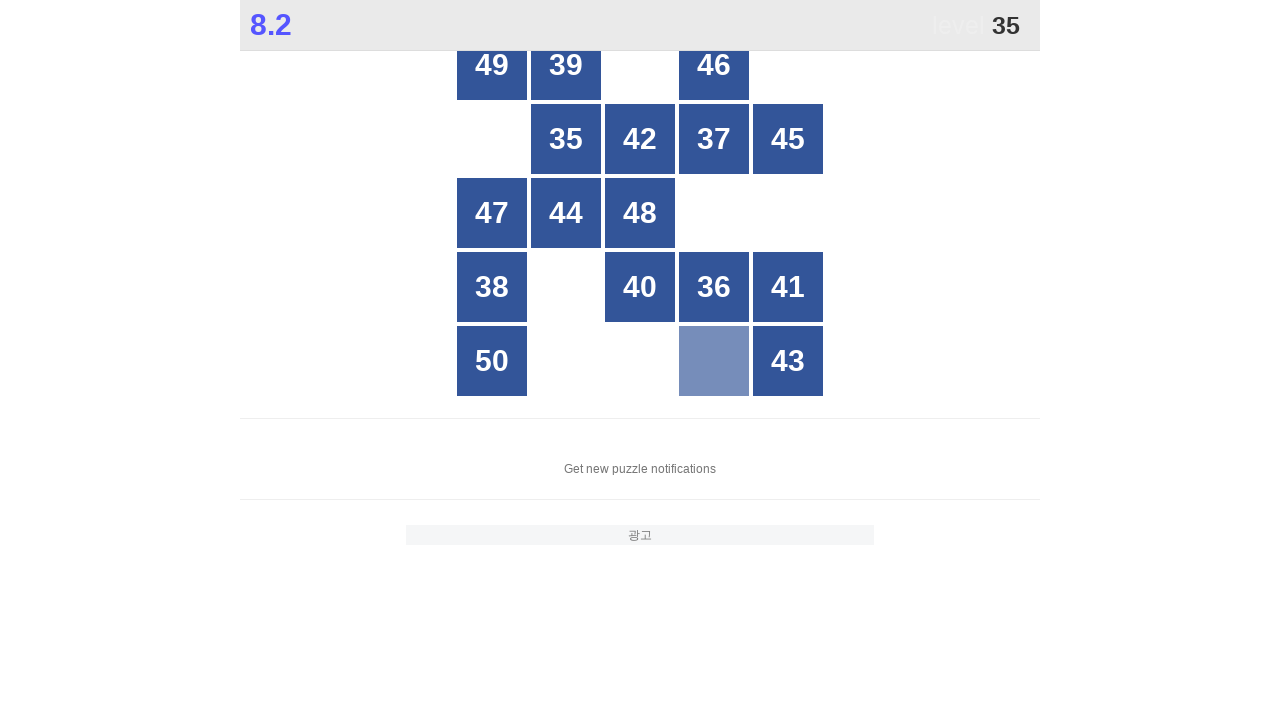

Clicked box at index 6 with value 35 at (566, 139) on .grid >> nth=0 >> div >> nth=6
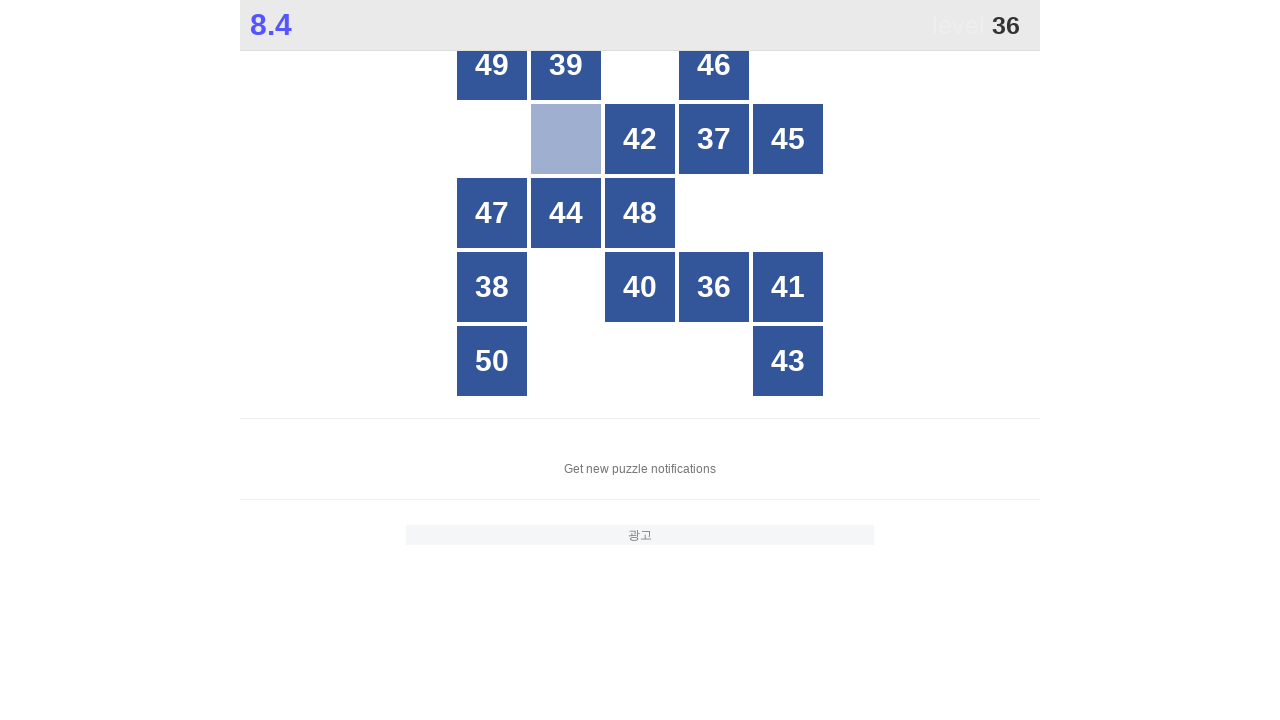

Clicked box at index 18 with value 36 at (714, 287) on .grid >> nth=0 >> div >> nth=18
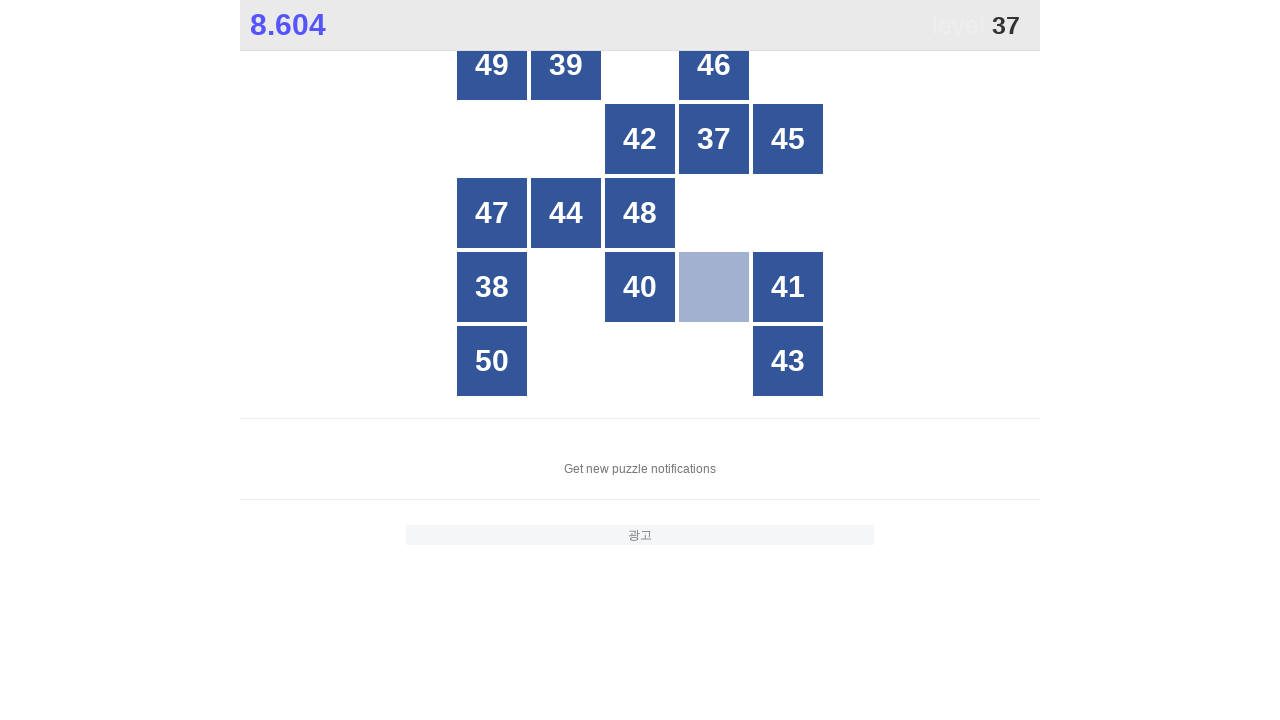

Clicked box at index 8 with value 37 at (714, 139) on .grid >> nth=0 >> div >> nth=8
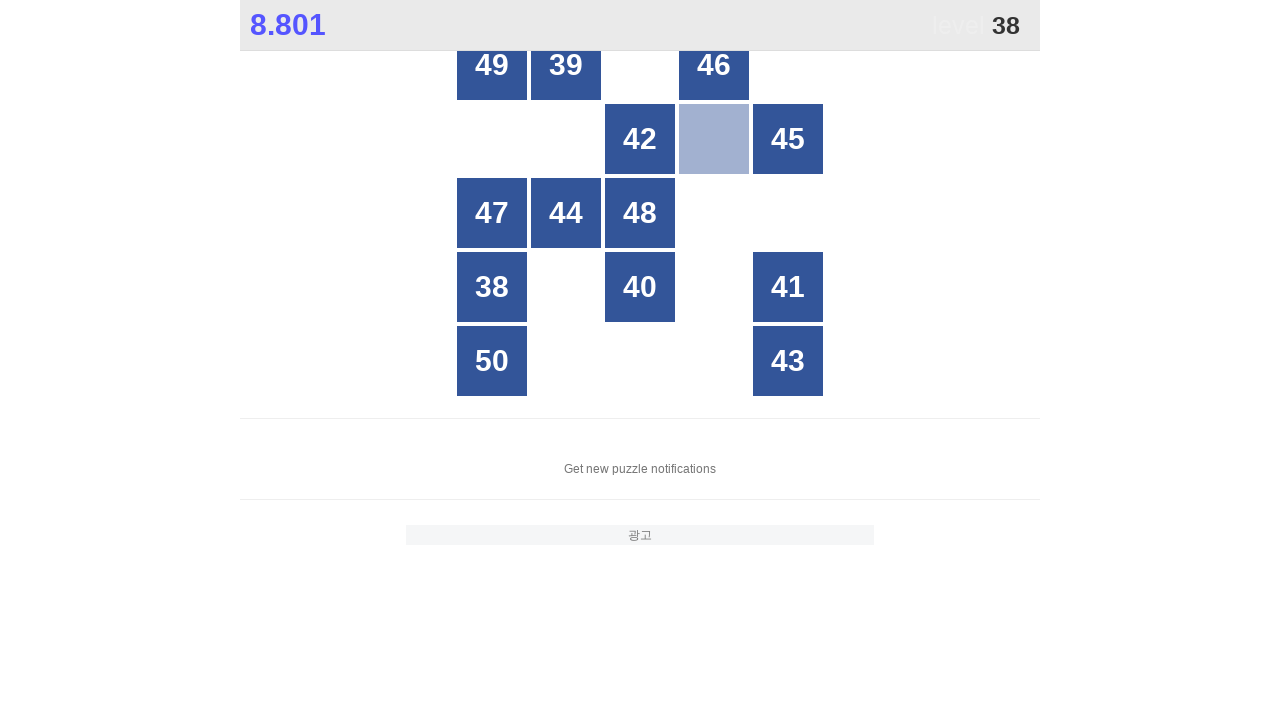

Clicked box at index 15 with value 38 at (492, 287) on .grid >> nth=0 >> div >> nth=15
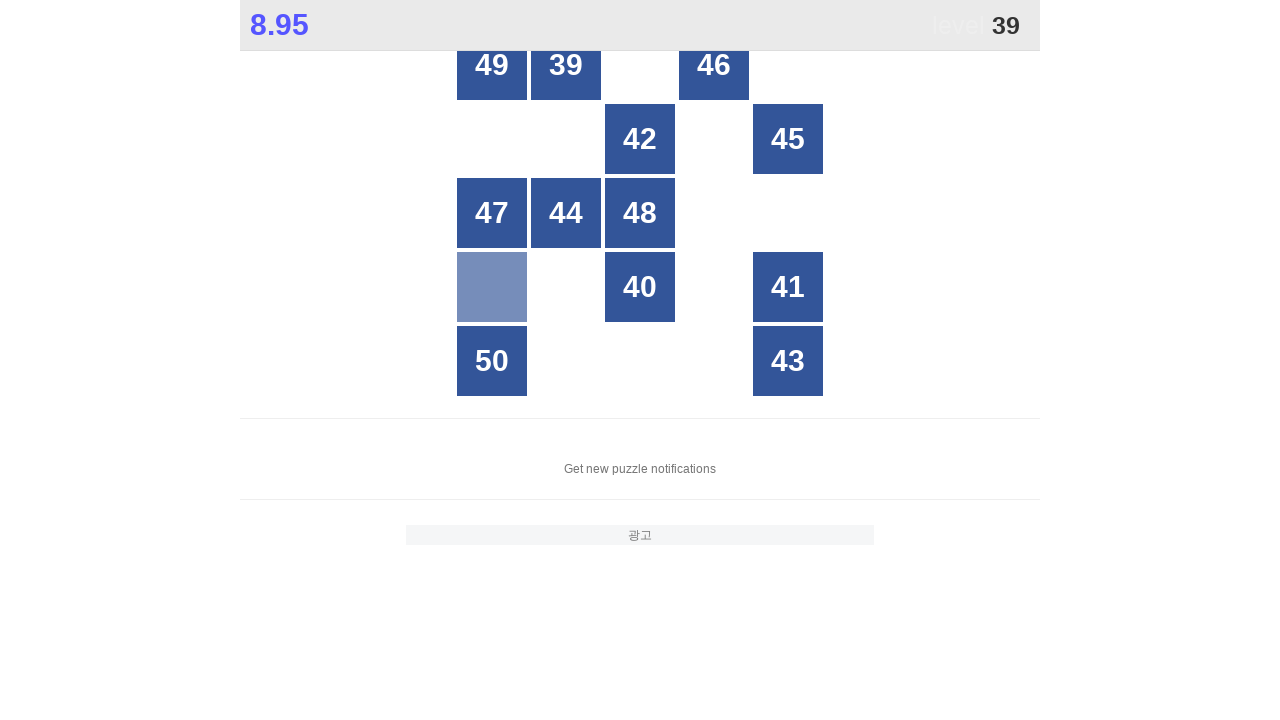

Clicked box at index 1 with value 39 at (566, 65) on .grid >> nth=0 >> div >> nth=1
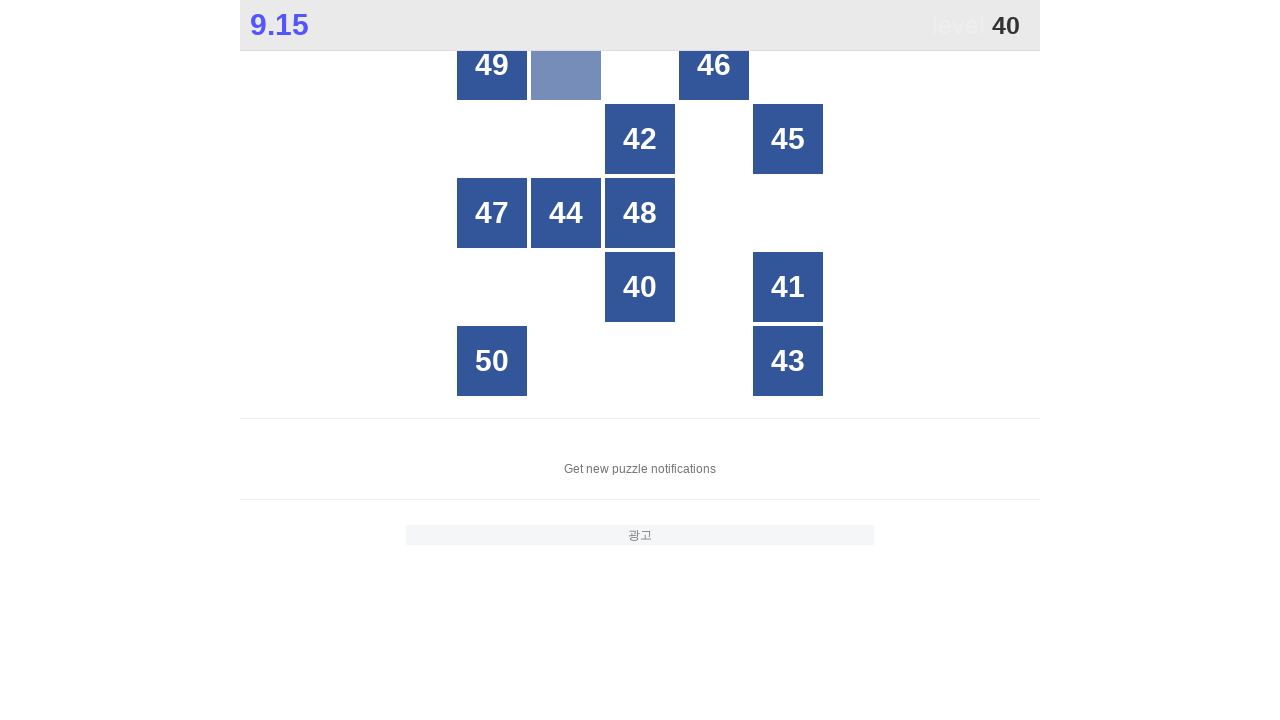

Clicked box at index 17 with value 40 at (640, 287) on .grid >> nth=0 >> div >> nth=17
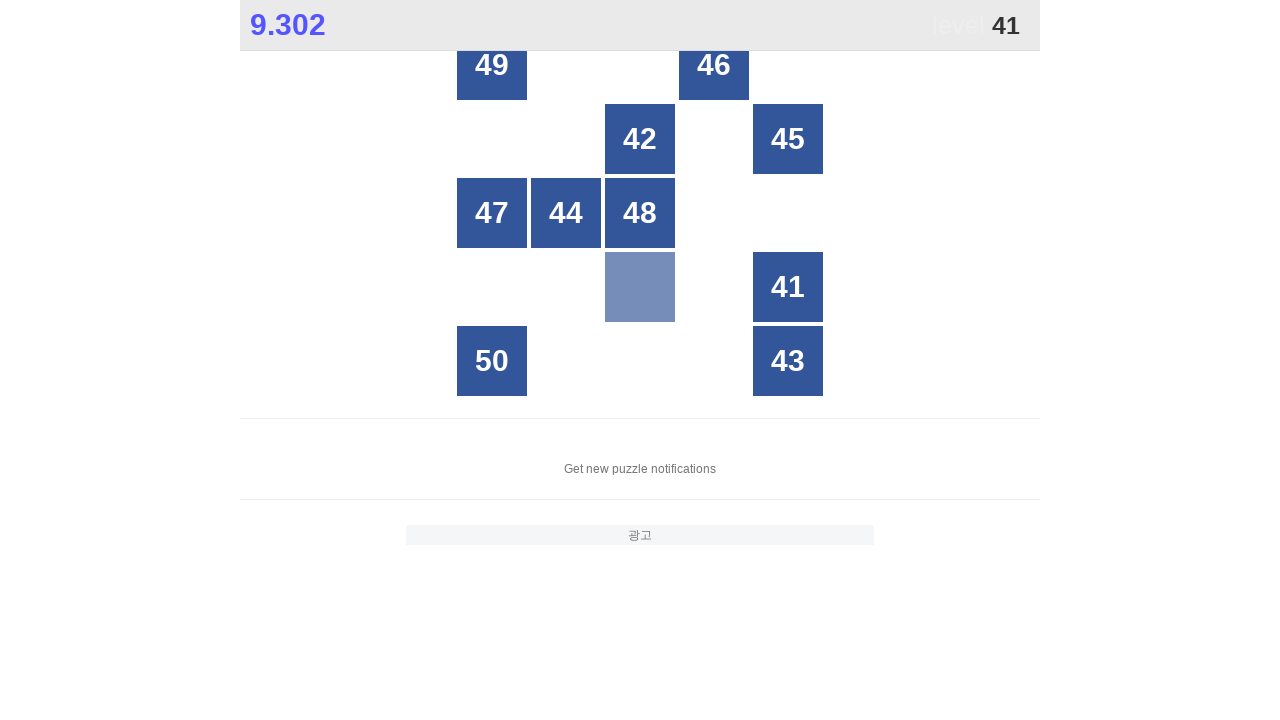

Clicked box at index 19 with value 41 at (788, 287) on .grid >> nth=0 >> div >> nth=19
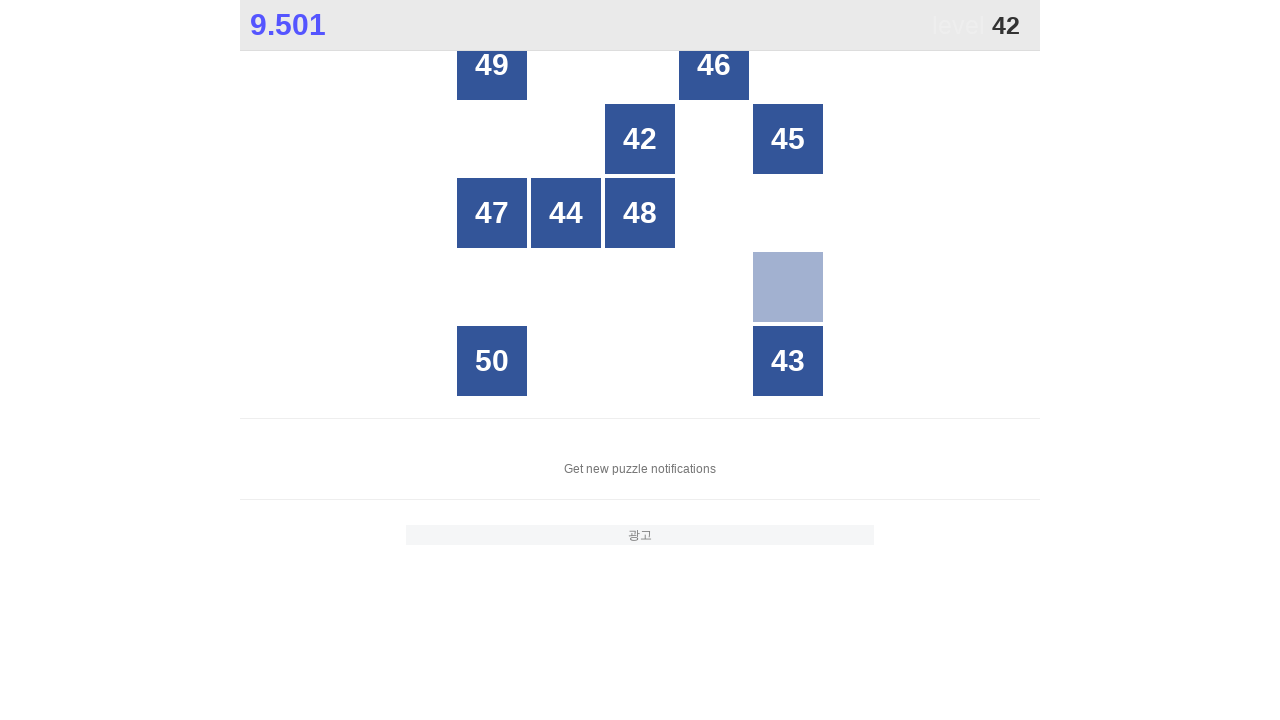

Clicked box at index 7 with value 42 at (640, 139) on .grid >> nth=0 >> div >> nth=7
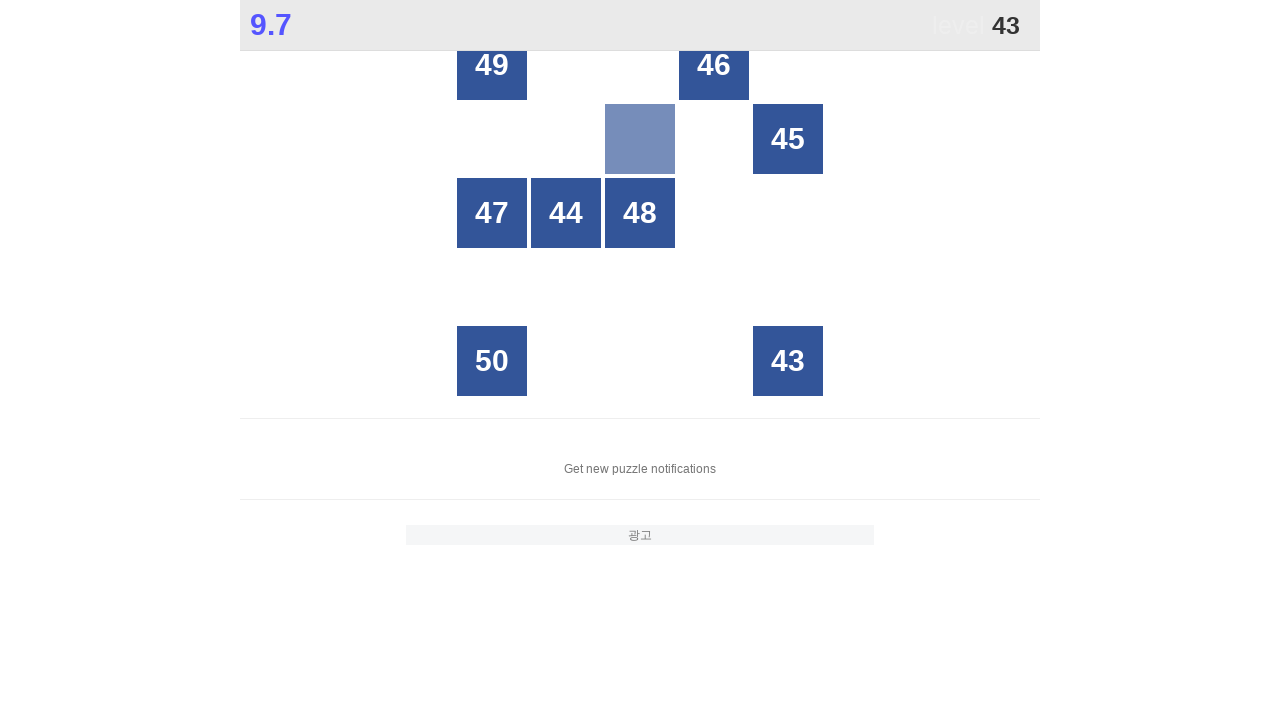

Clicked box at index 24 with value 43 at (788, 361) on .grid >> nth=0 >> div >> nth=24
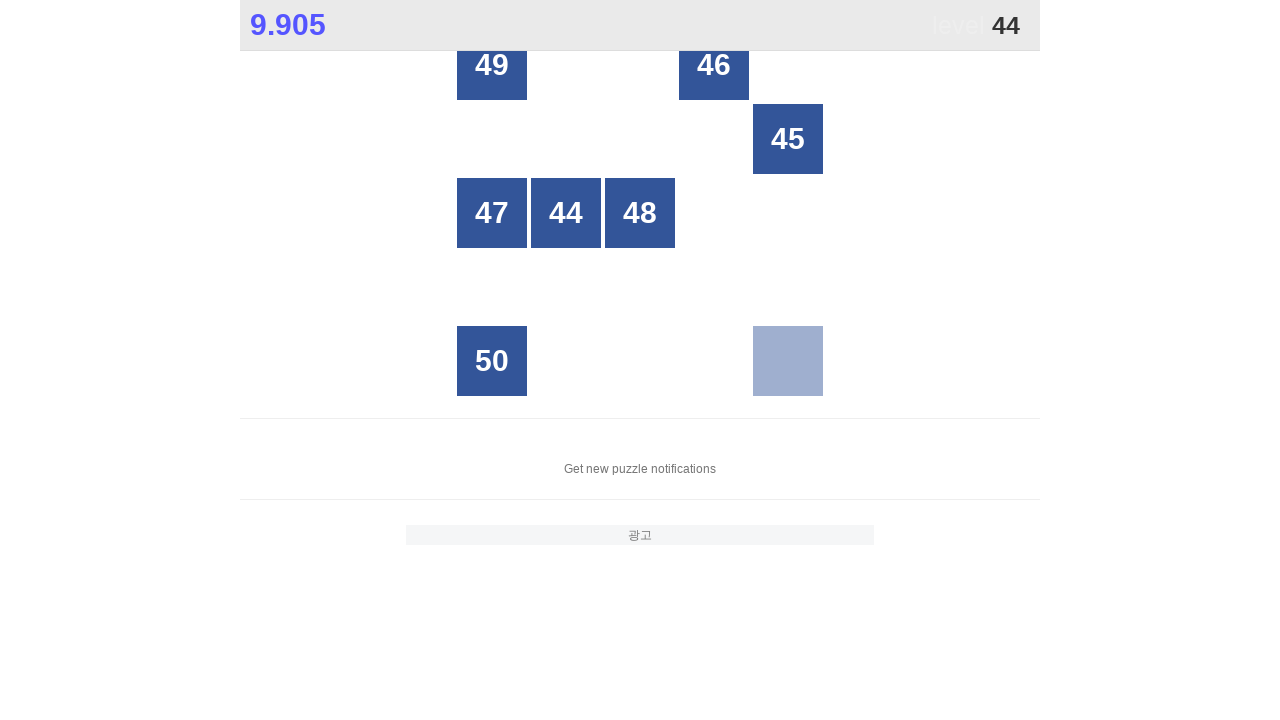

Clicked box at index 11 with value 44 at (566, 213) on .grid >> nth=0 >> div >> nth=11
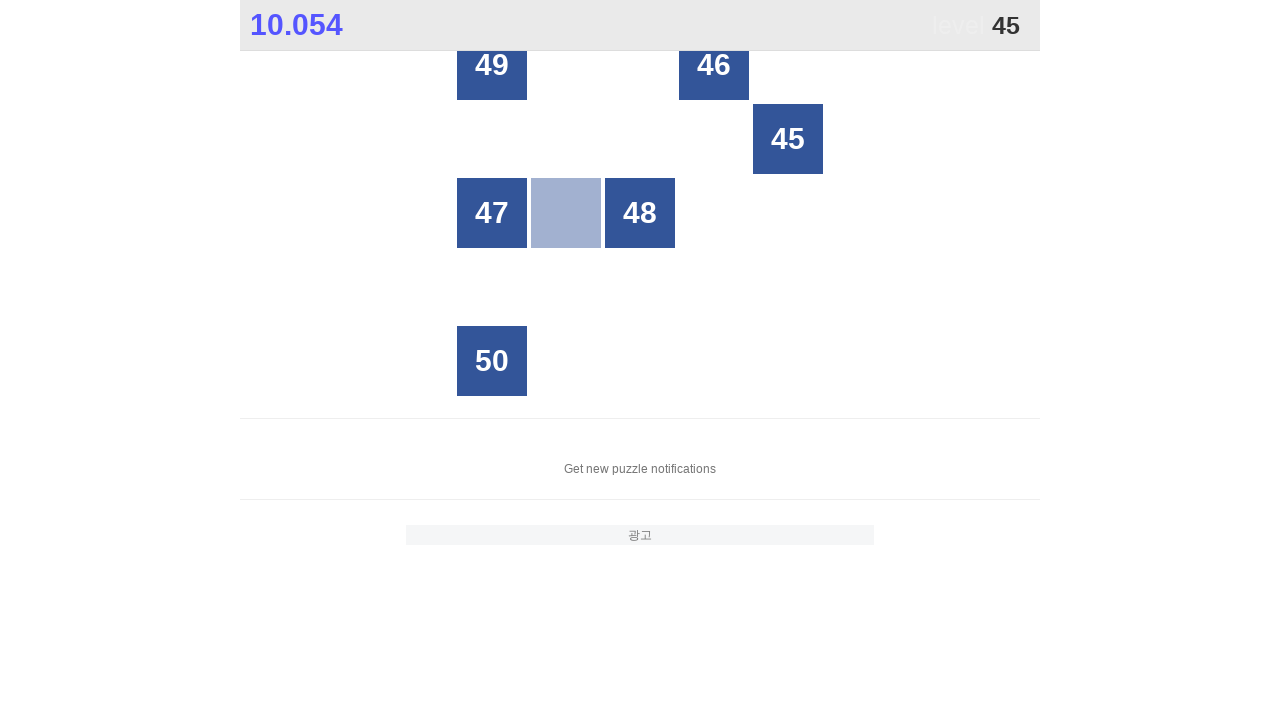

Clicked box at index 9 with value 45 at (788, 139) on .grid >> nth=0 >> div >> nth=9
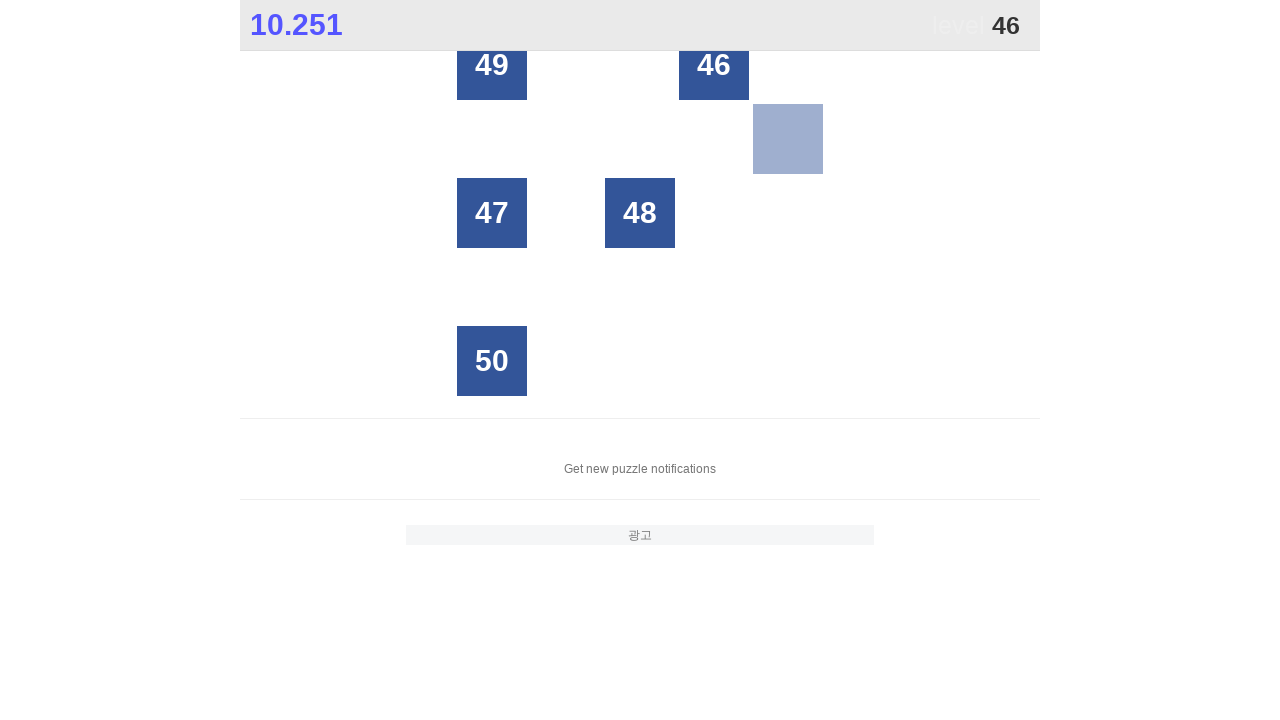

Clicked box at index 3 with value 46 at (714, 65) on .grid >> nth=0 >> div >> nth=3
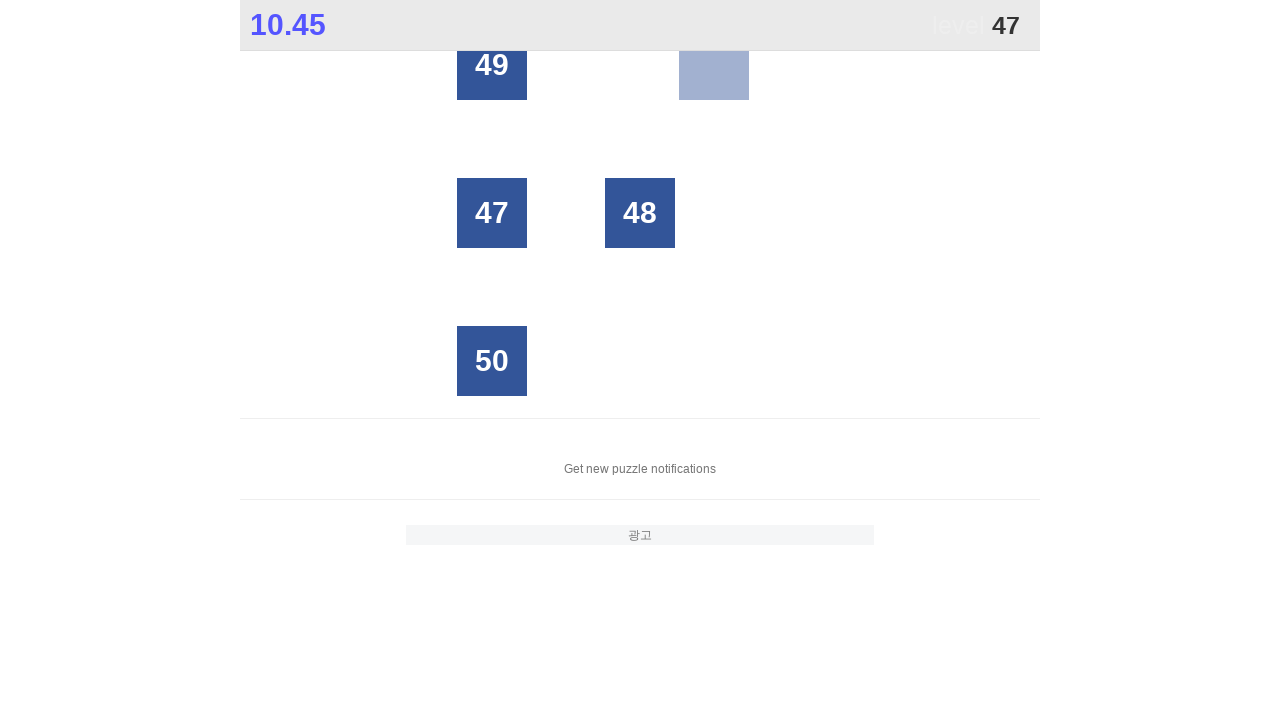

Clicked box at index 10 with value 47 at (492, 213) on .grid >> nth=0 >> div >> nth=10
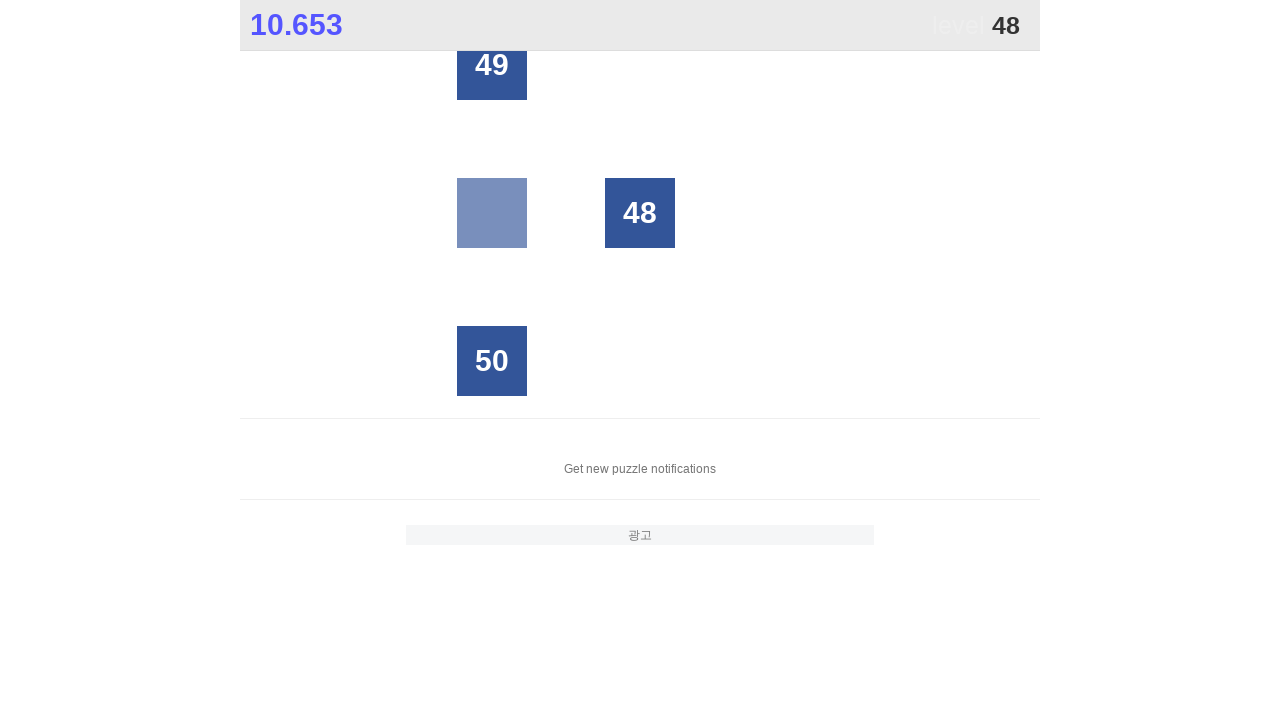

Clicked box at index 12 with value 48 at (640, 213) on .grid >> nth=0 >> div >> nth=12
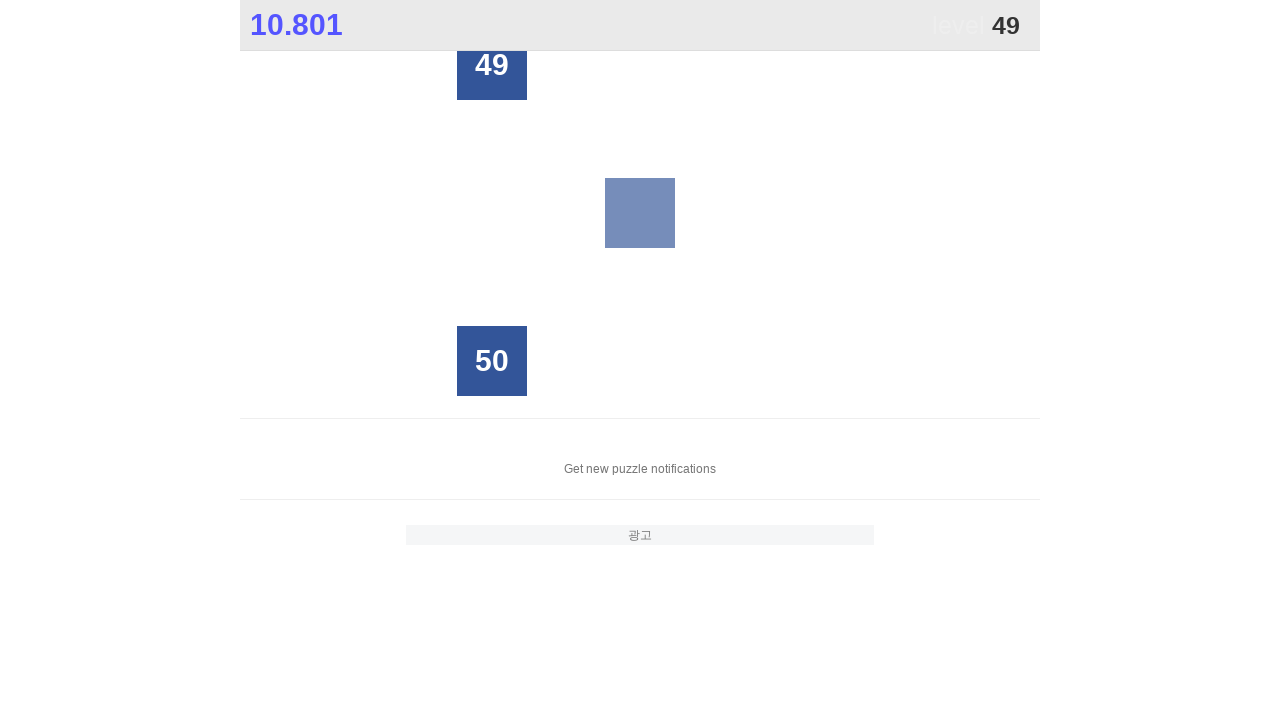

Clicked box at index 0 with value 49 at (492, 65) on .grid >> nth=0 >> div >> nth=0
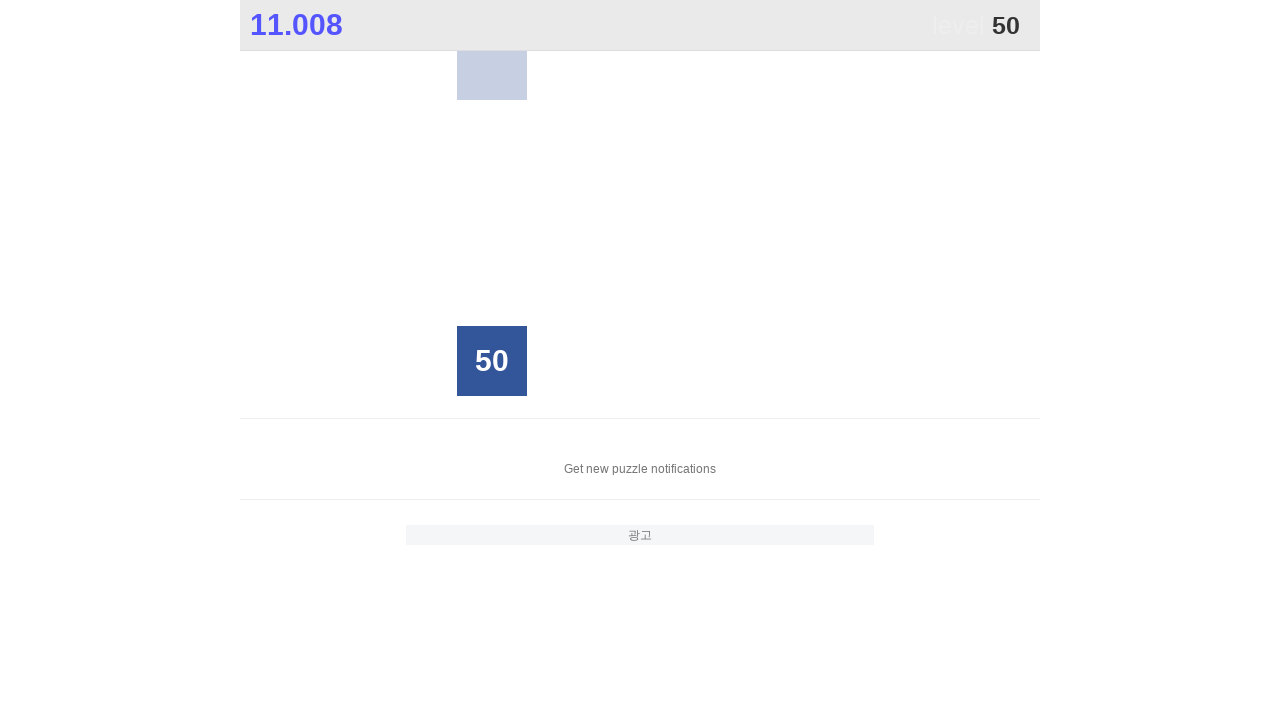

Clicked box at index 20 with value 50 at (492, 361) on .grid >> nth=0 >> div >> nth=20
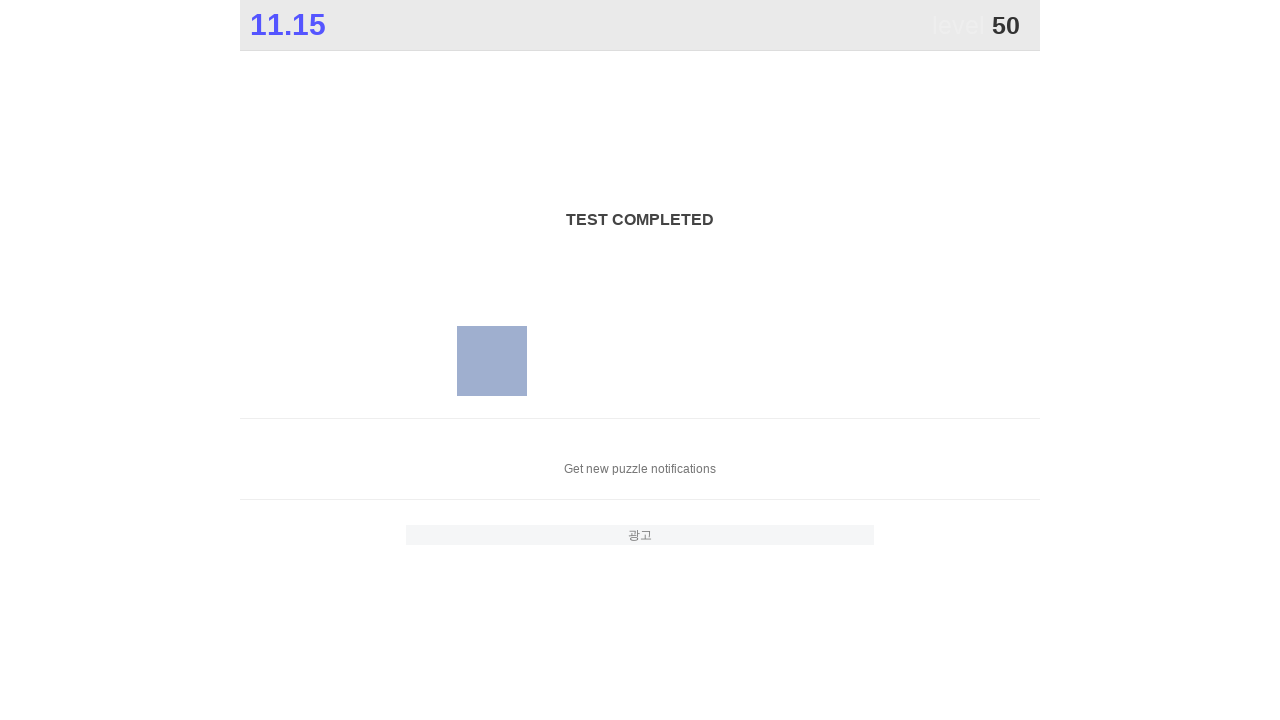

Completed round 2
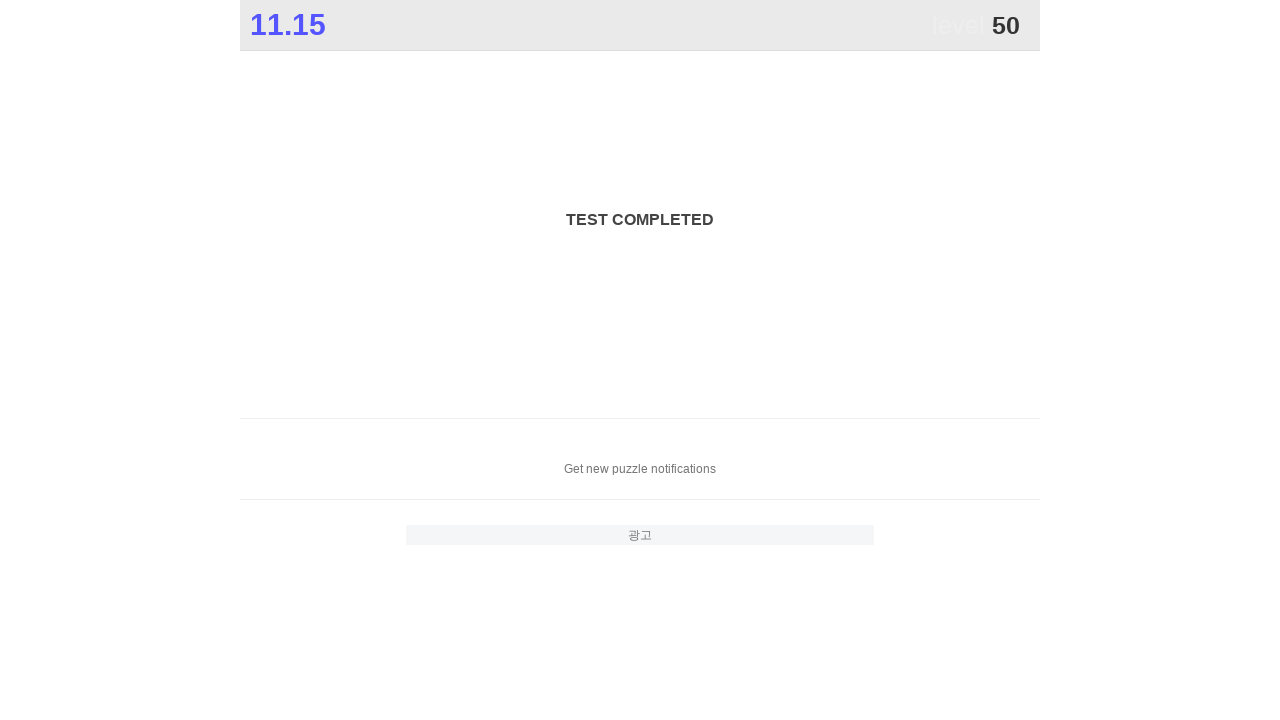

Waited 2 seconds to display final score
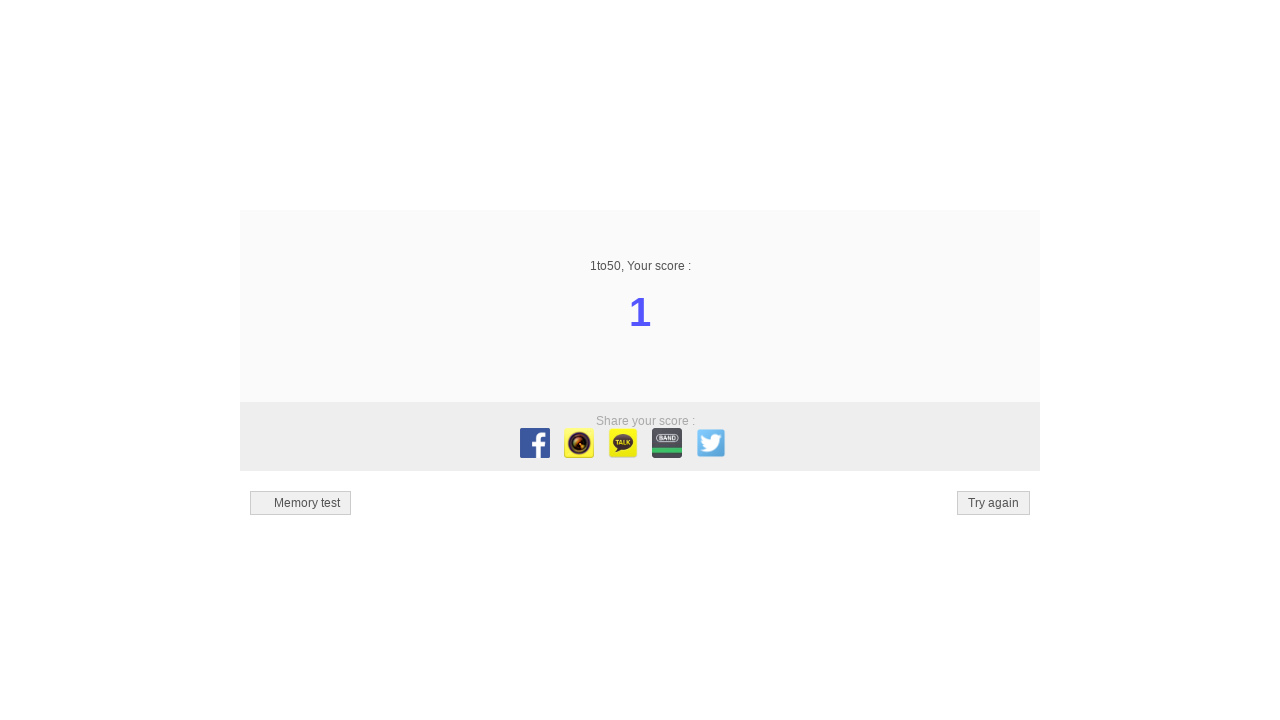

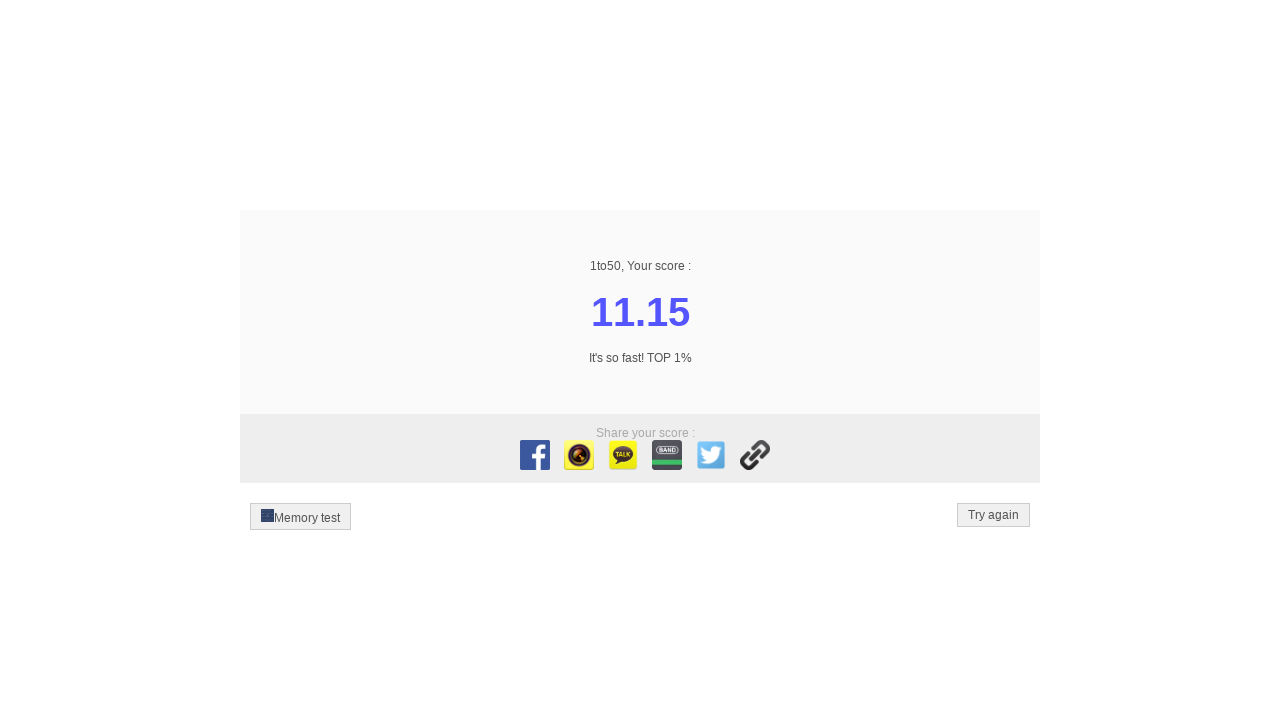